Tests locating multiple elements on a demo e-commerce site by finding anchor tags, waiting for product elements to load, and accessing specific products by position (first, last, nth).

Starting URL: https://demoblaze.com/

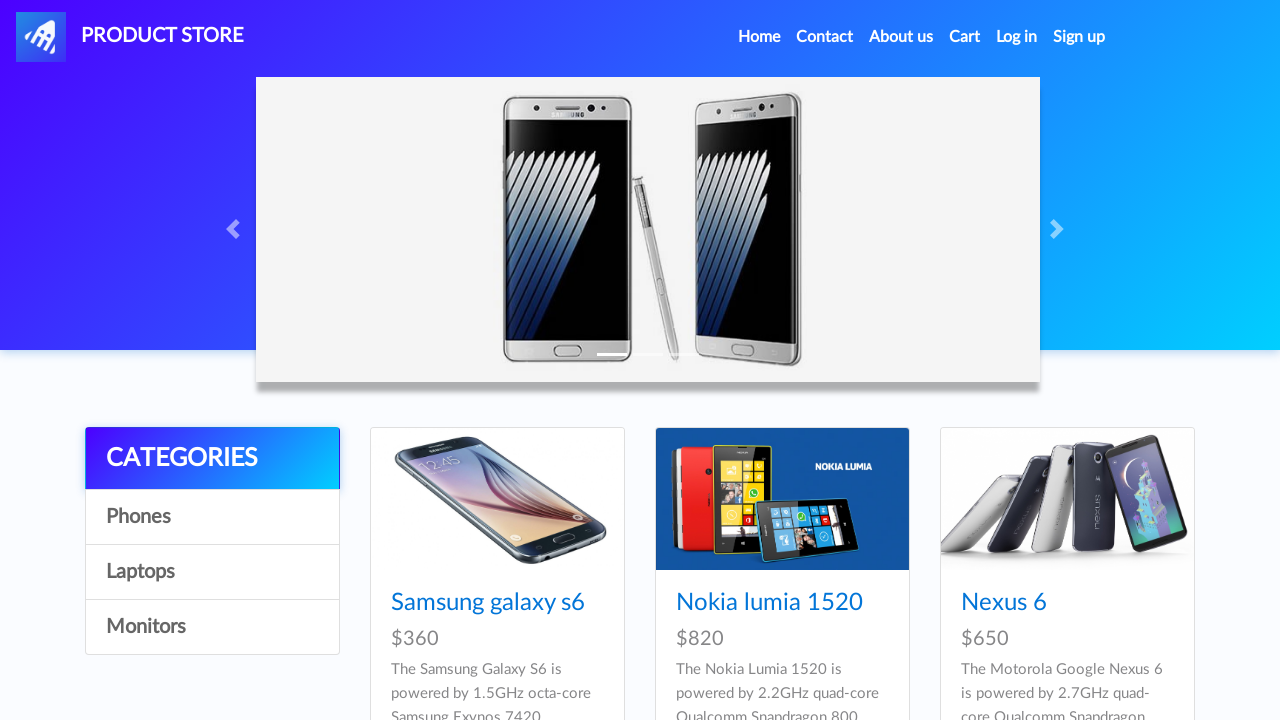

Found all anchor tags on the page
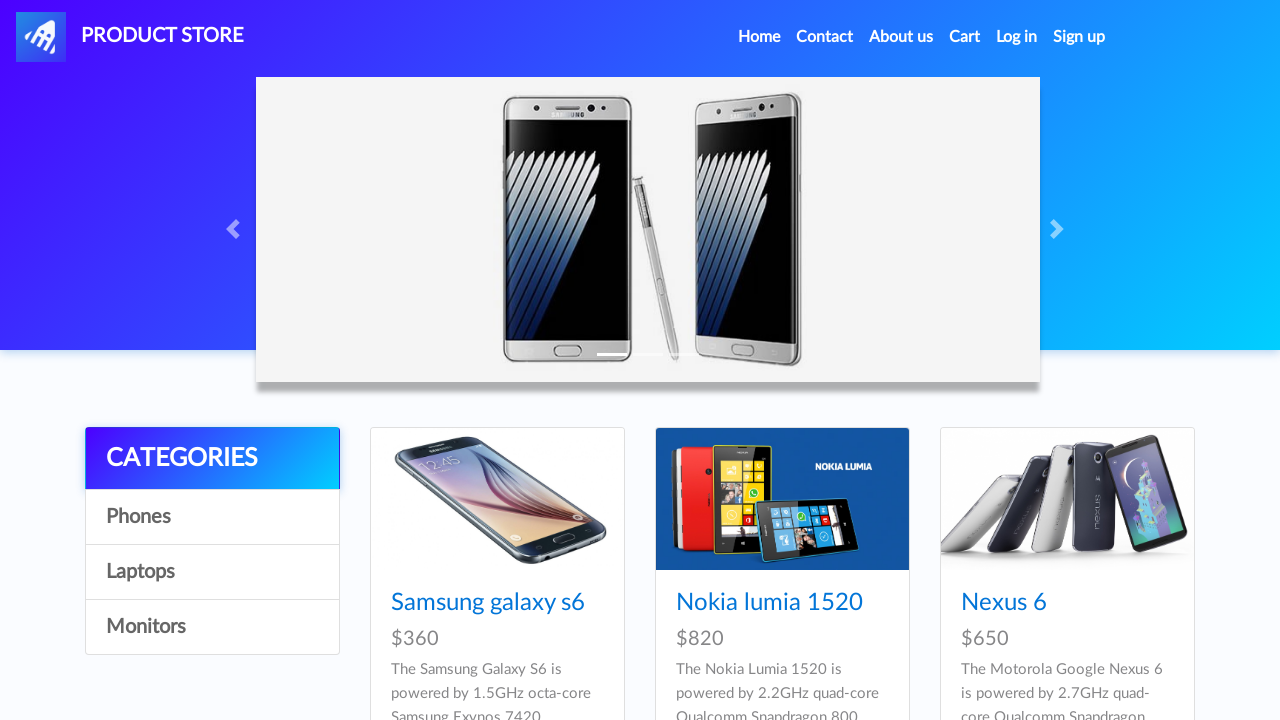

Retrieved text content from an anchor tag
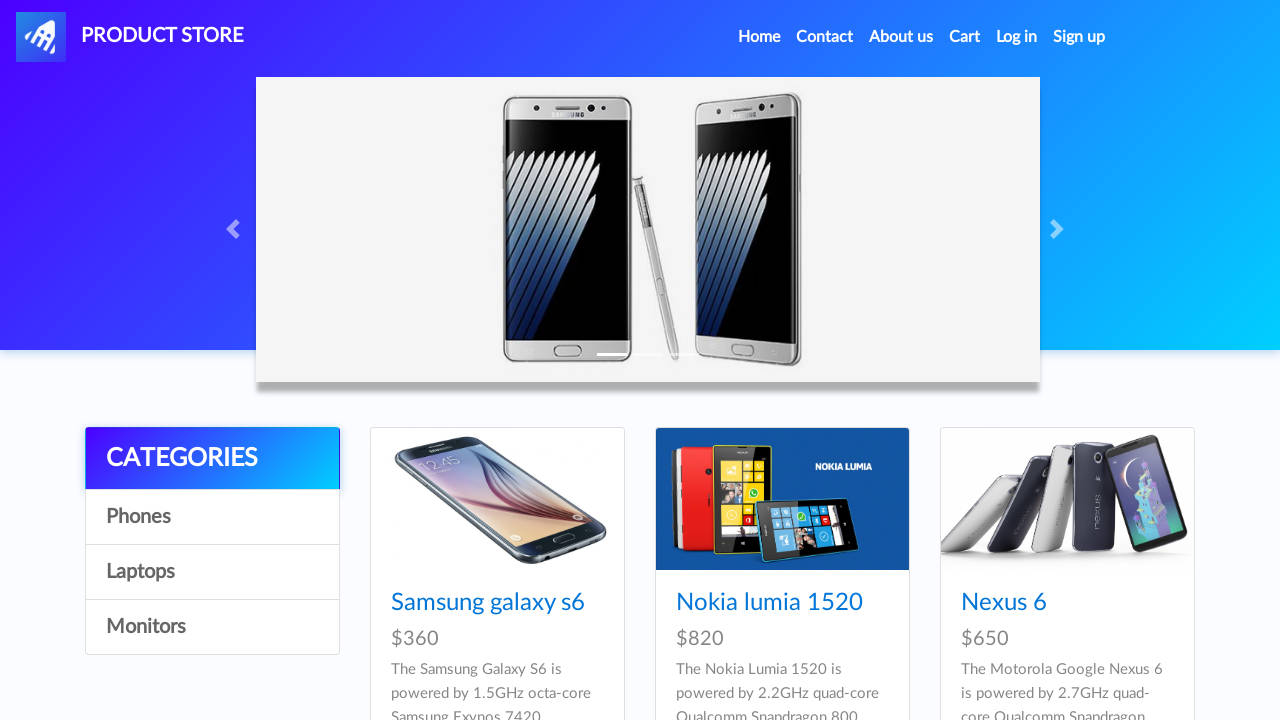

Retrieved text content from an anchor tag
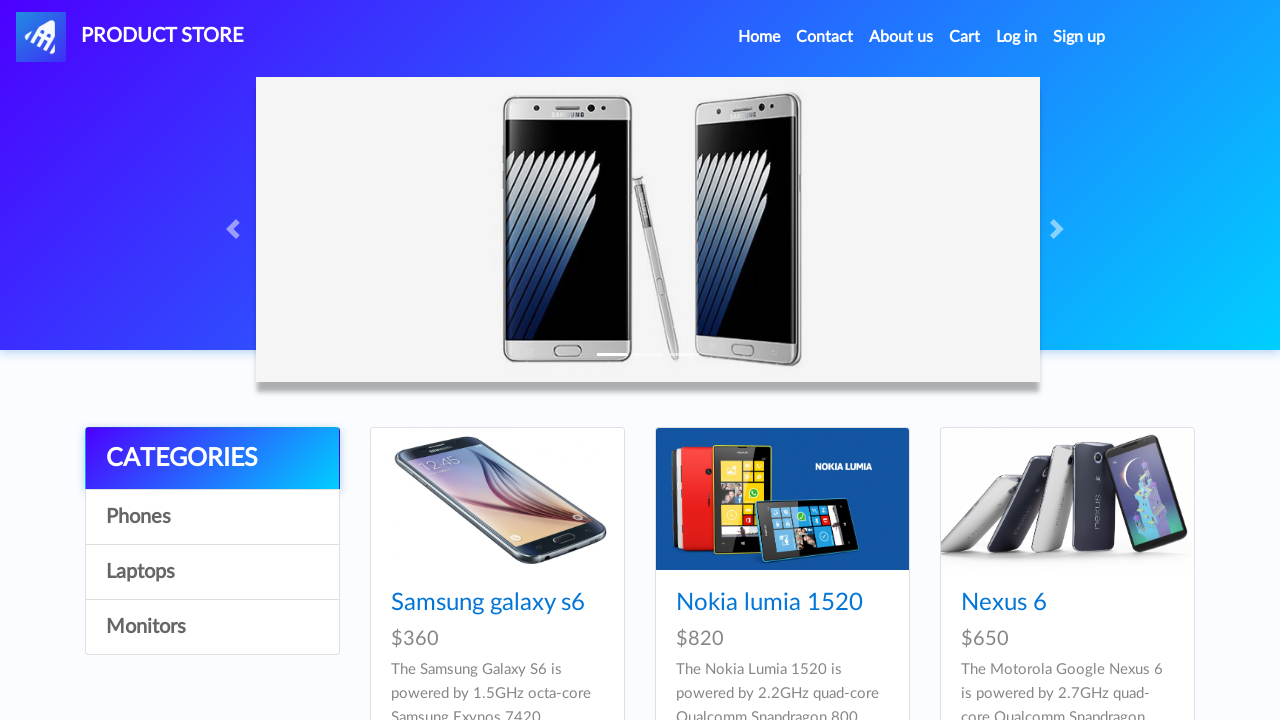

Retrieved text content from an anchor tag
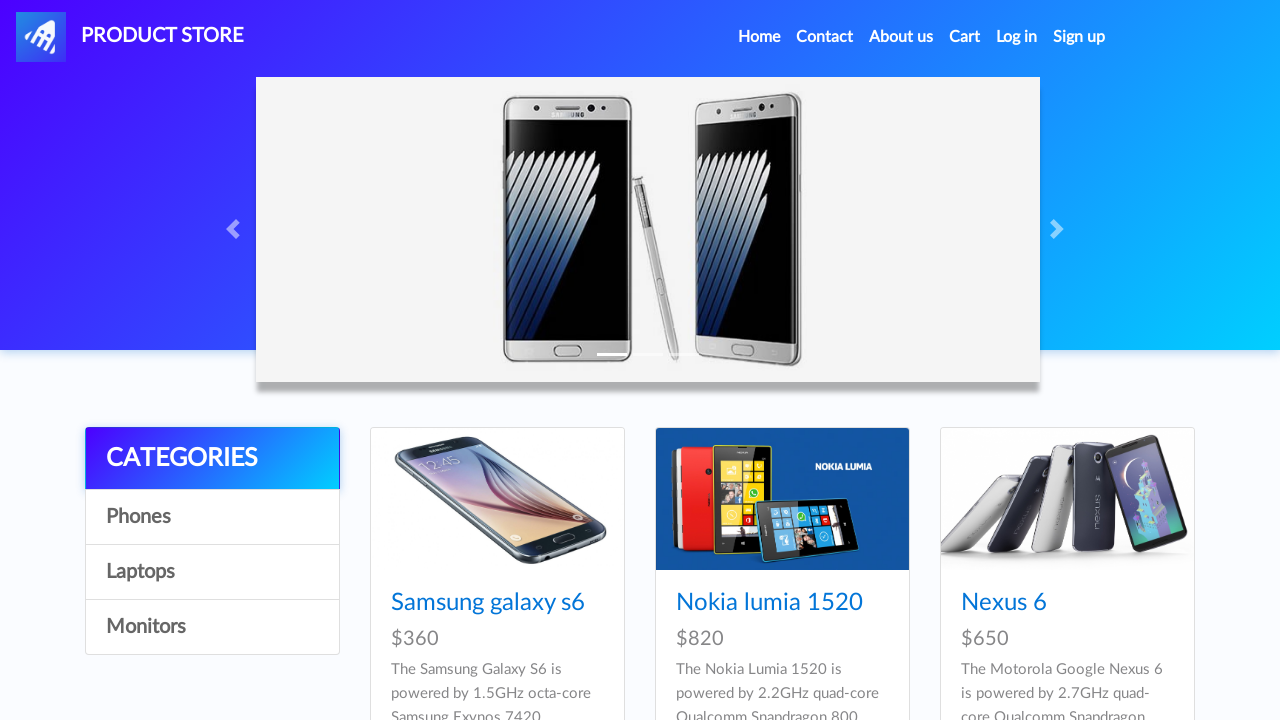

Retrieved text content from an anchor tag
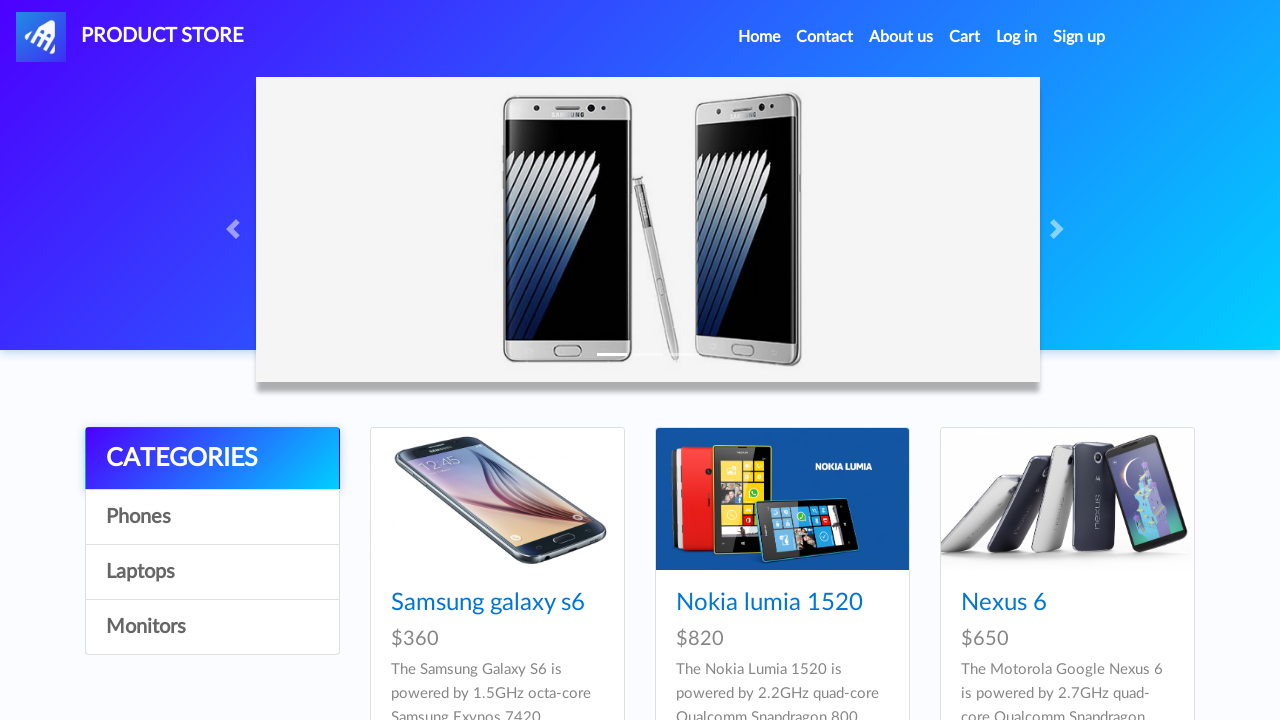

Retrieved text content from an anchor tag
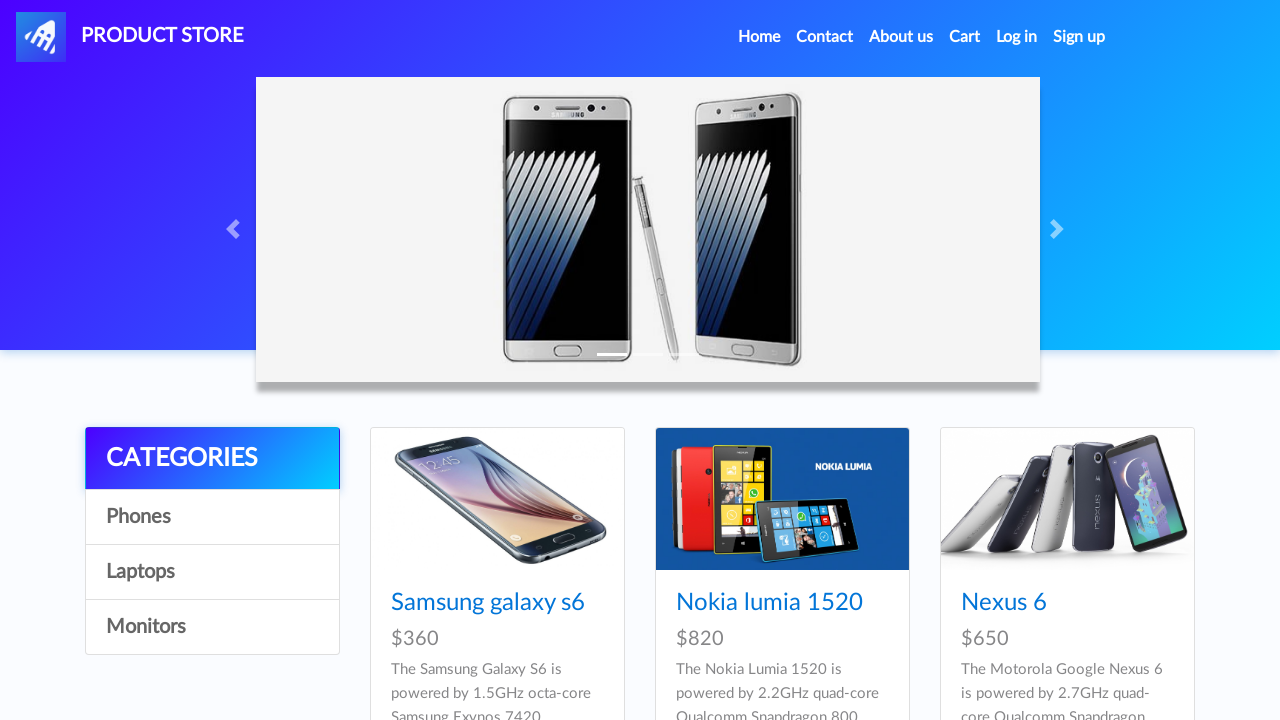

Retrieved text content from an anchor tag
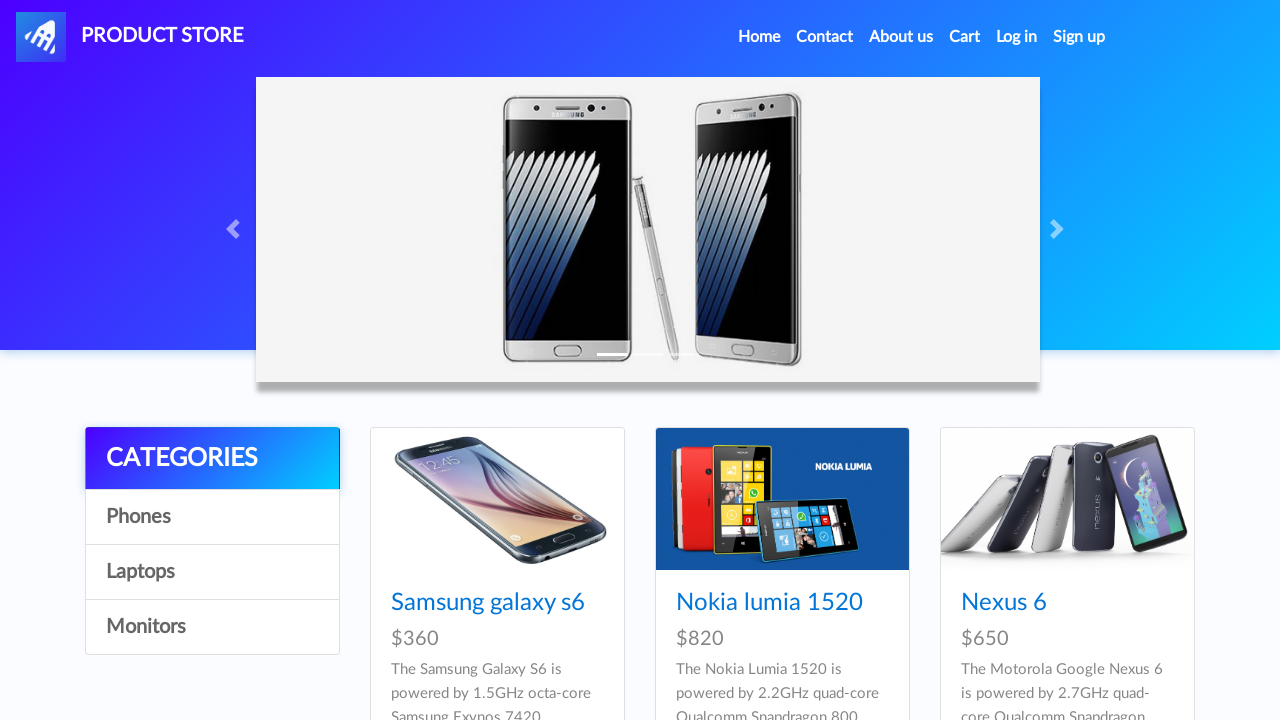

Retrieved text content from an anchor tag
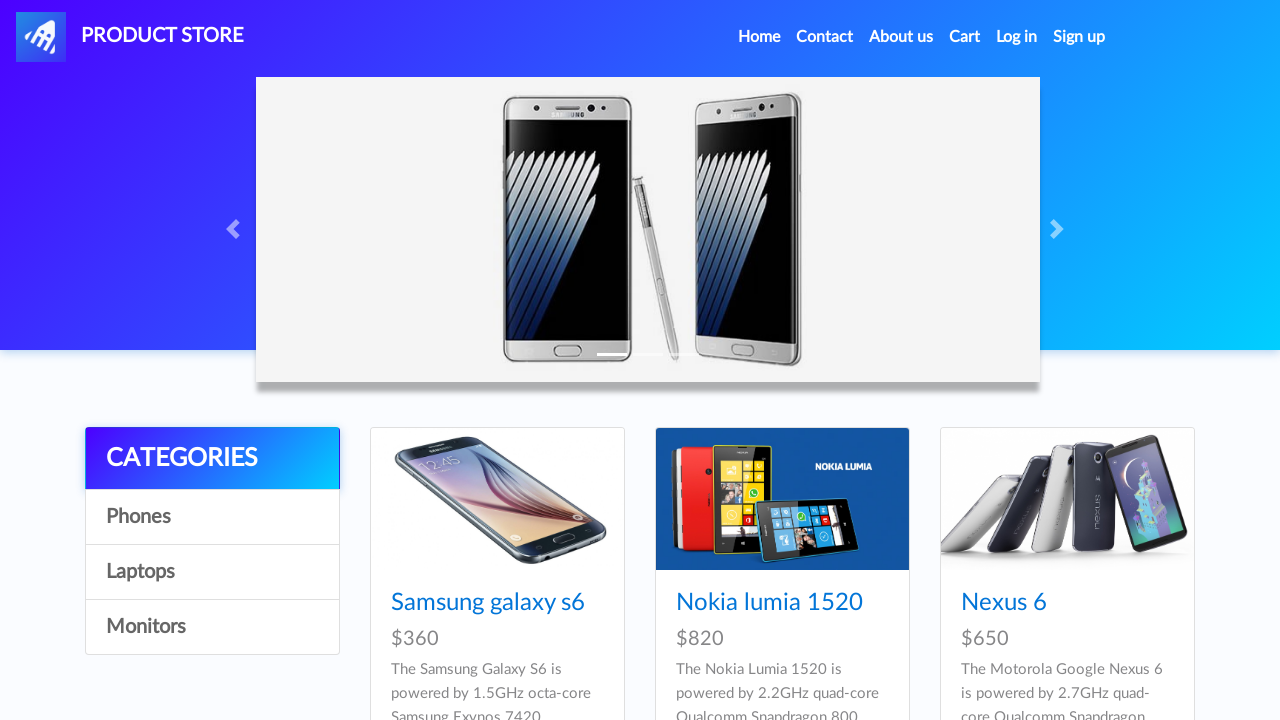

Retrieved text content from an anchor tag
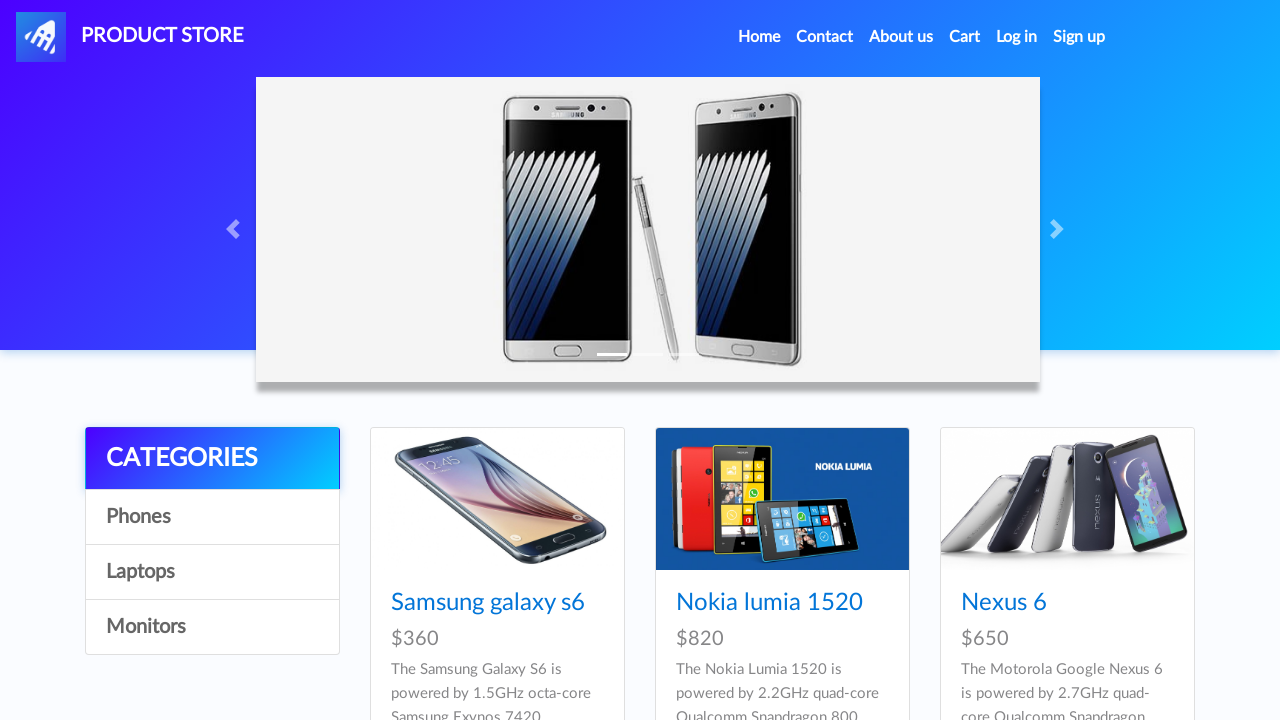

Retrieved text content from an anchor tag
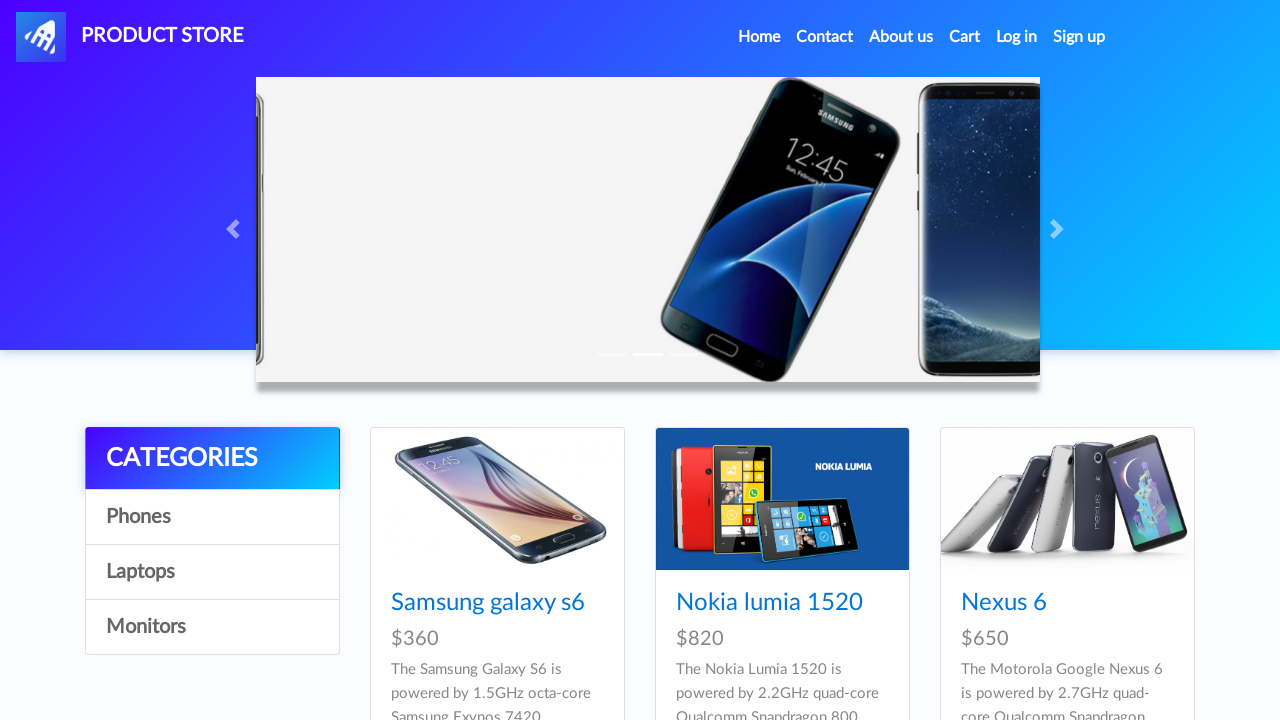

Retrieved text content from an anchor tag
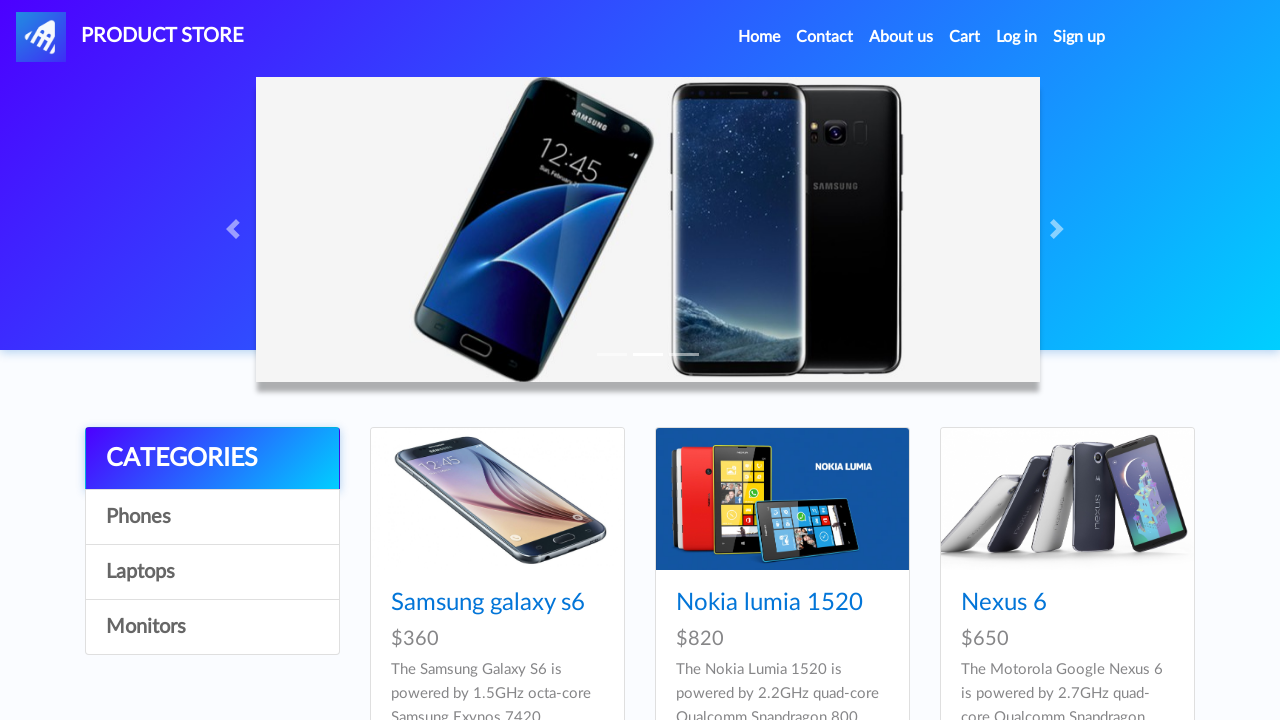

Retrieved text content from an anchor tag
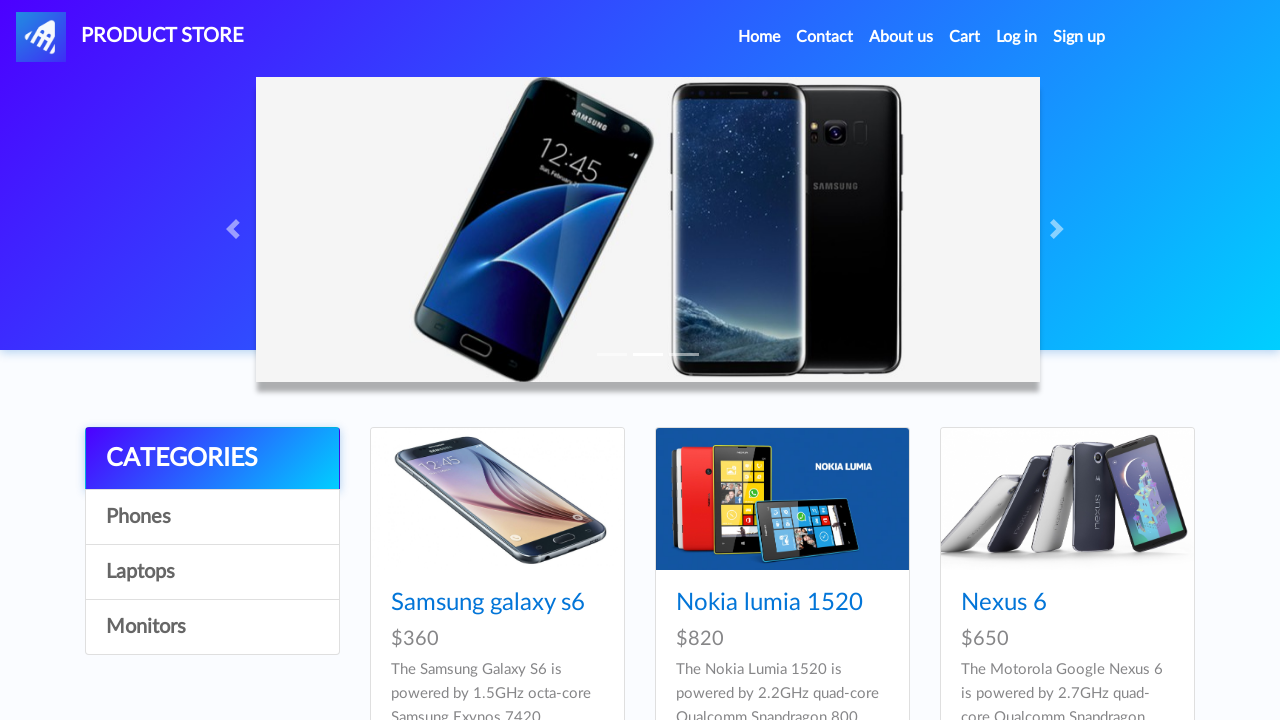

Retrieved text content from an anchor tag
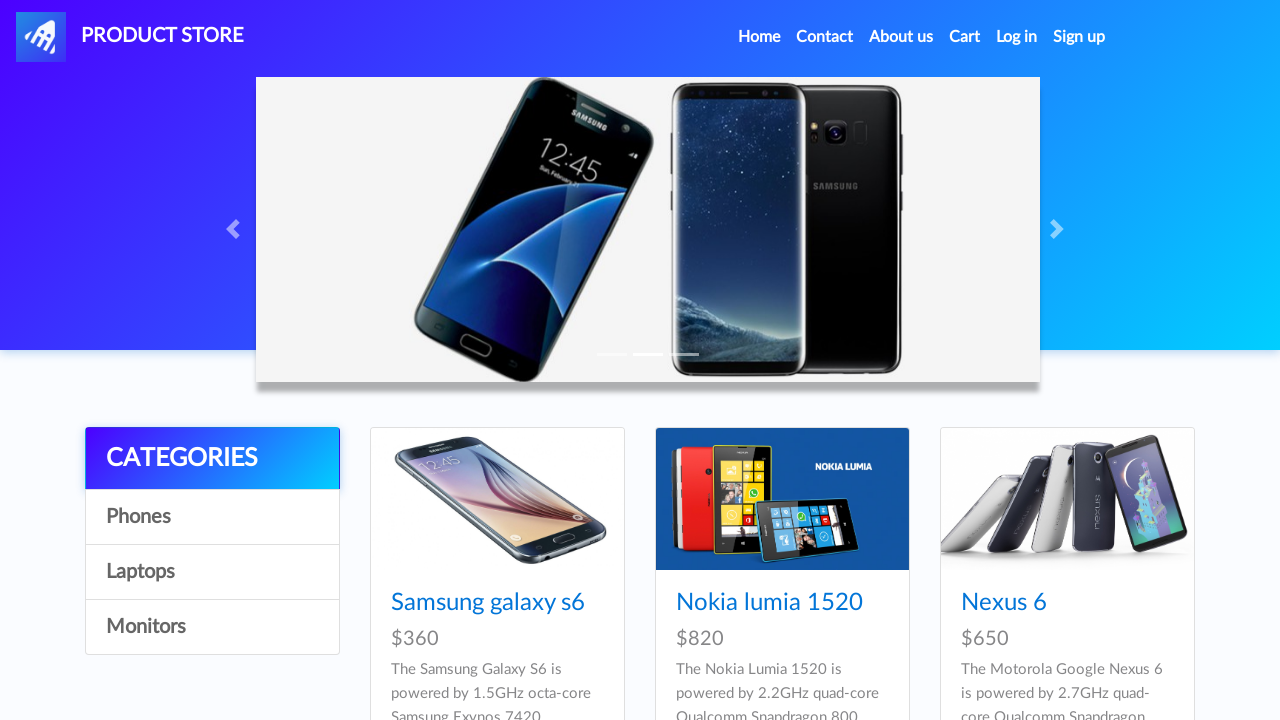

Retrieved text content from an anchor tag
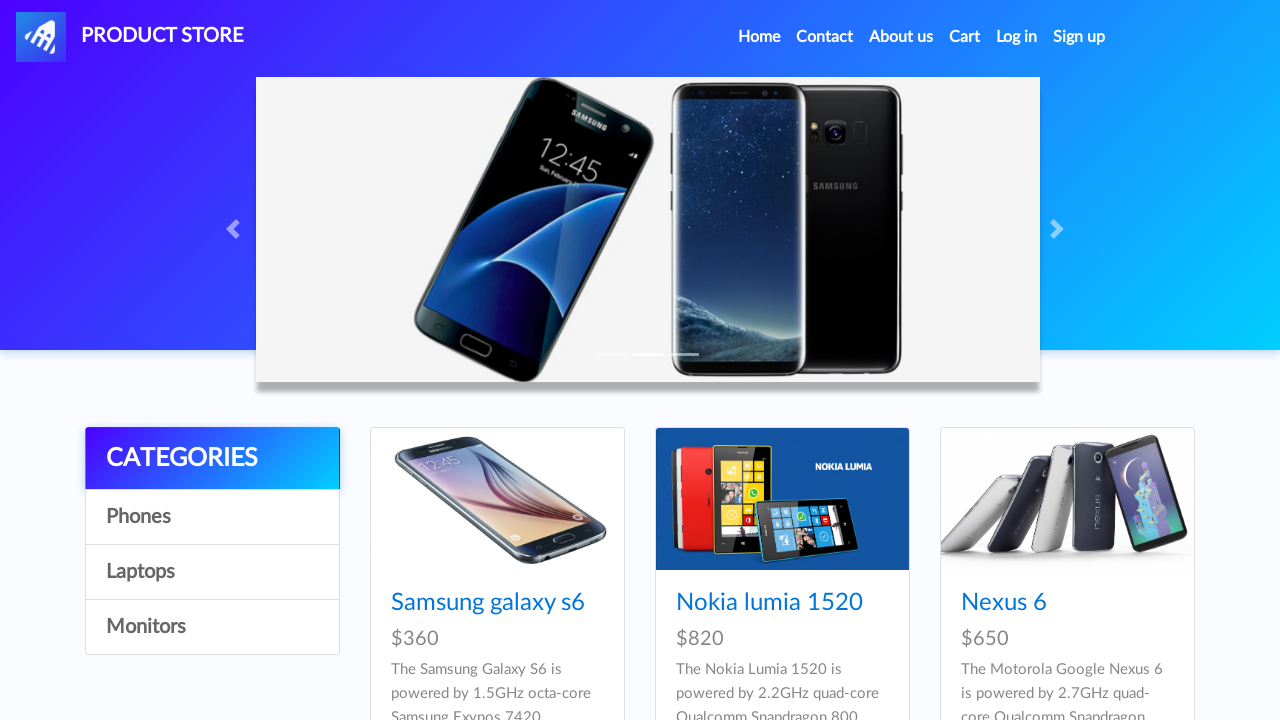

Retrieved text content from an anchor tag
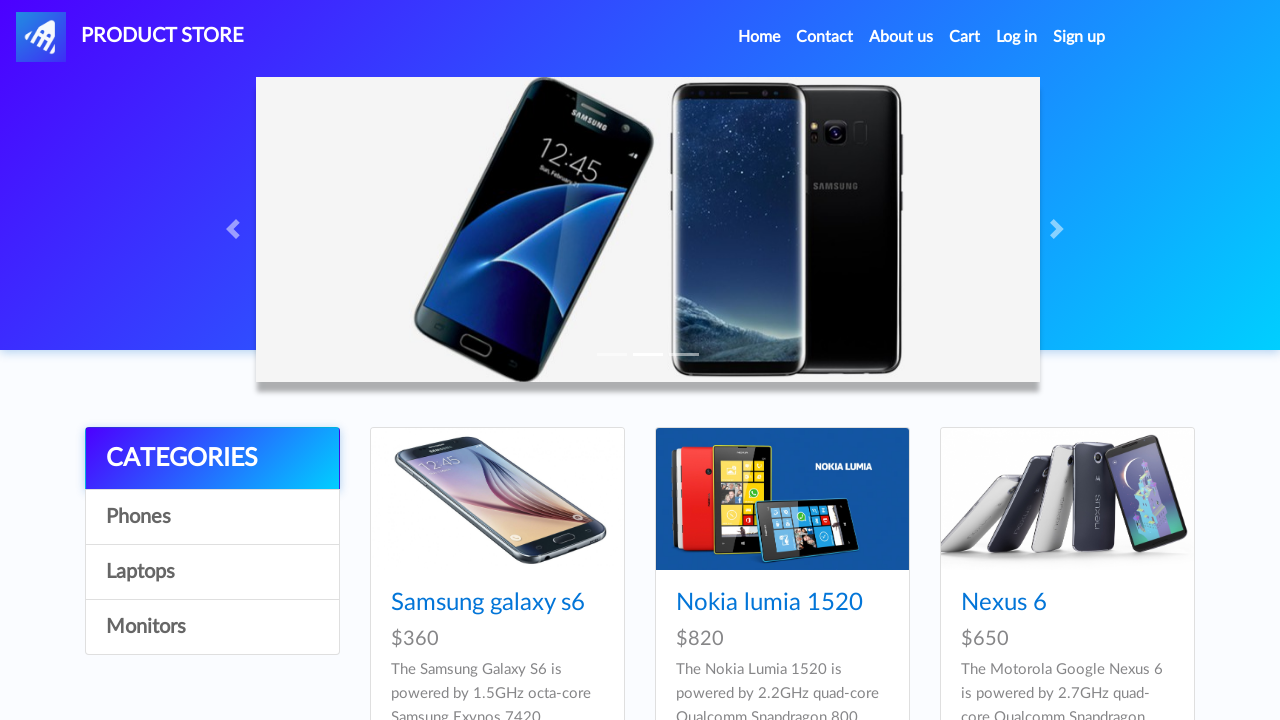

Retrieved text content from an anchor tag
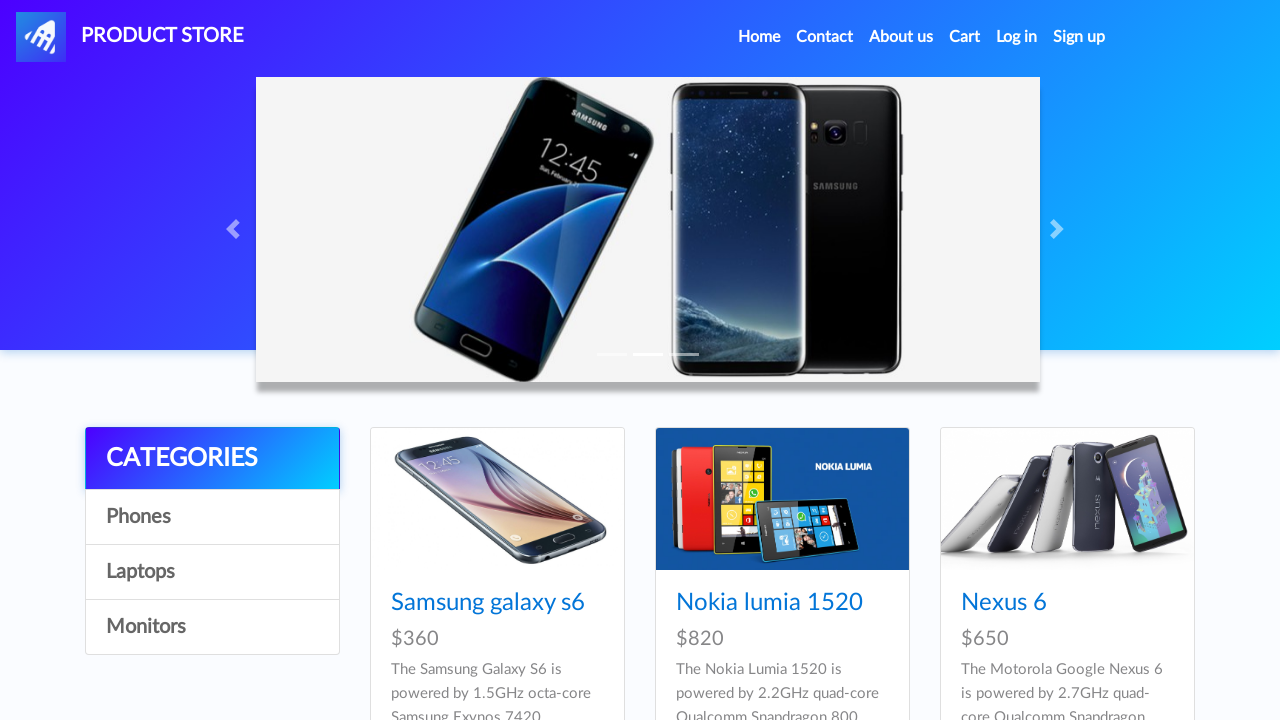

Retrieved text content from an anchor tag
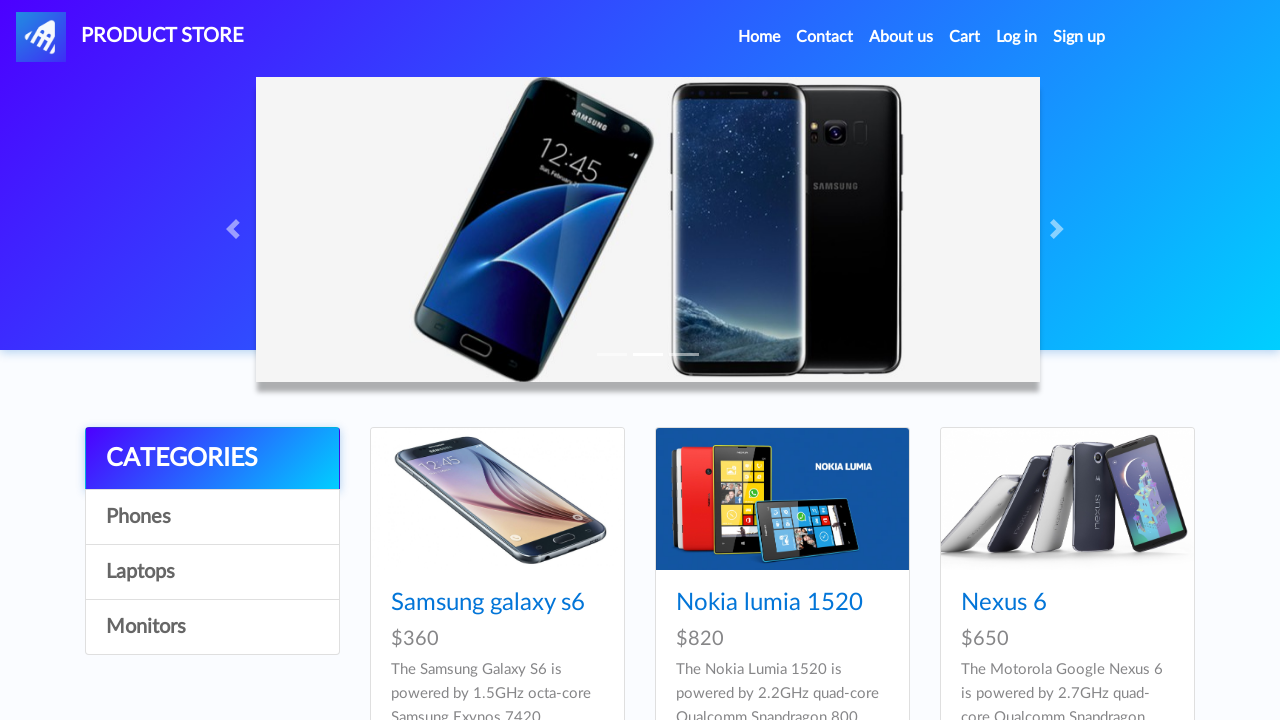

Retrieved text content from an anchor tag
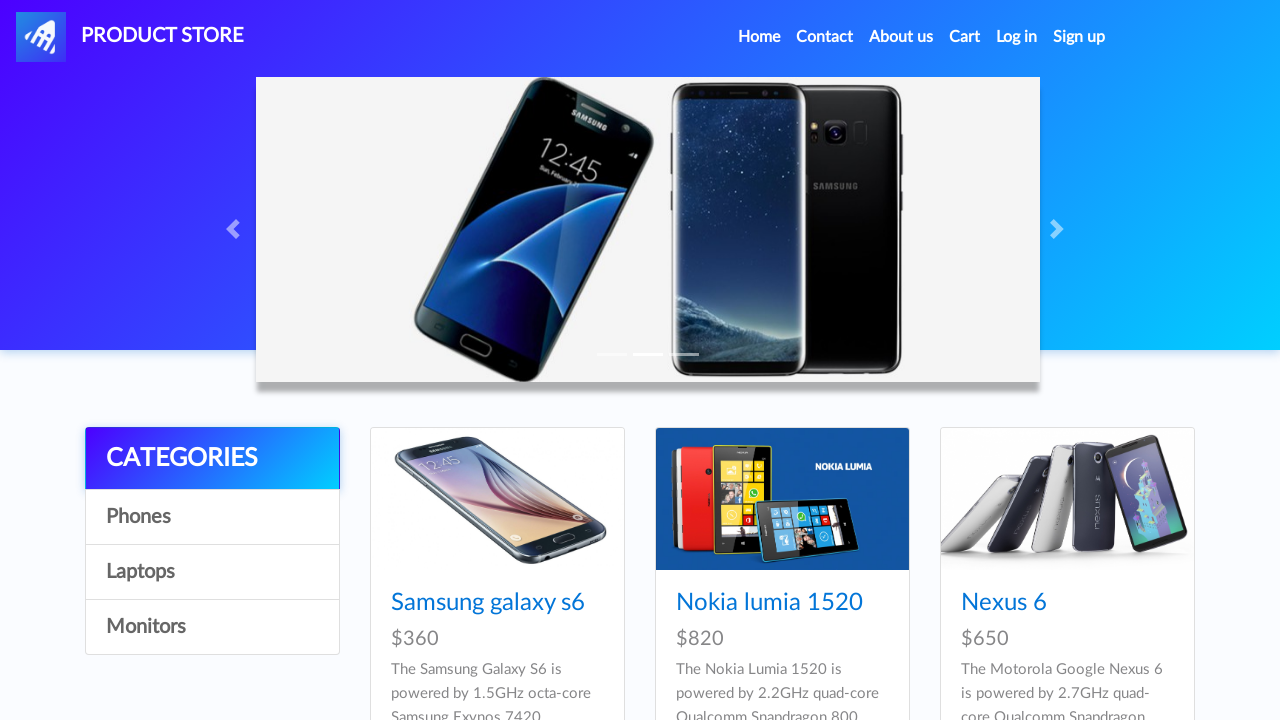

Retrieved text content from an anchor tag
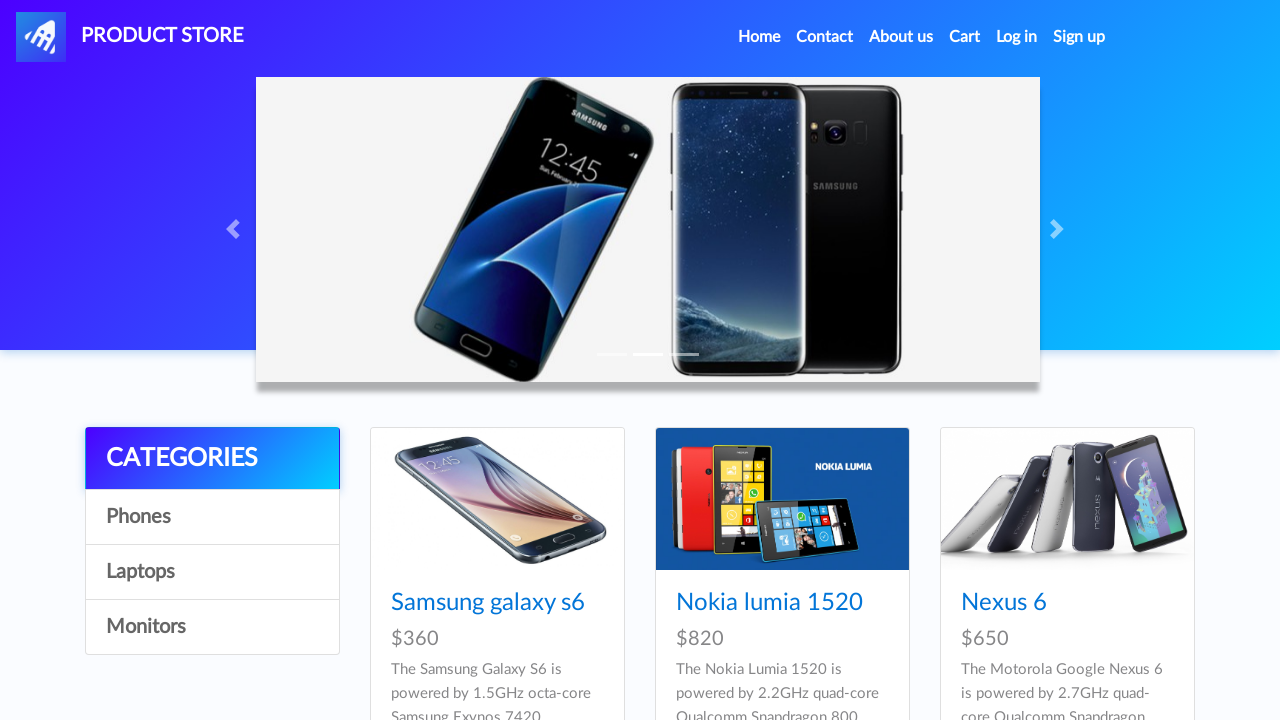

Retrieved text content from an anchor tag
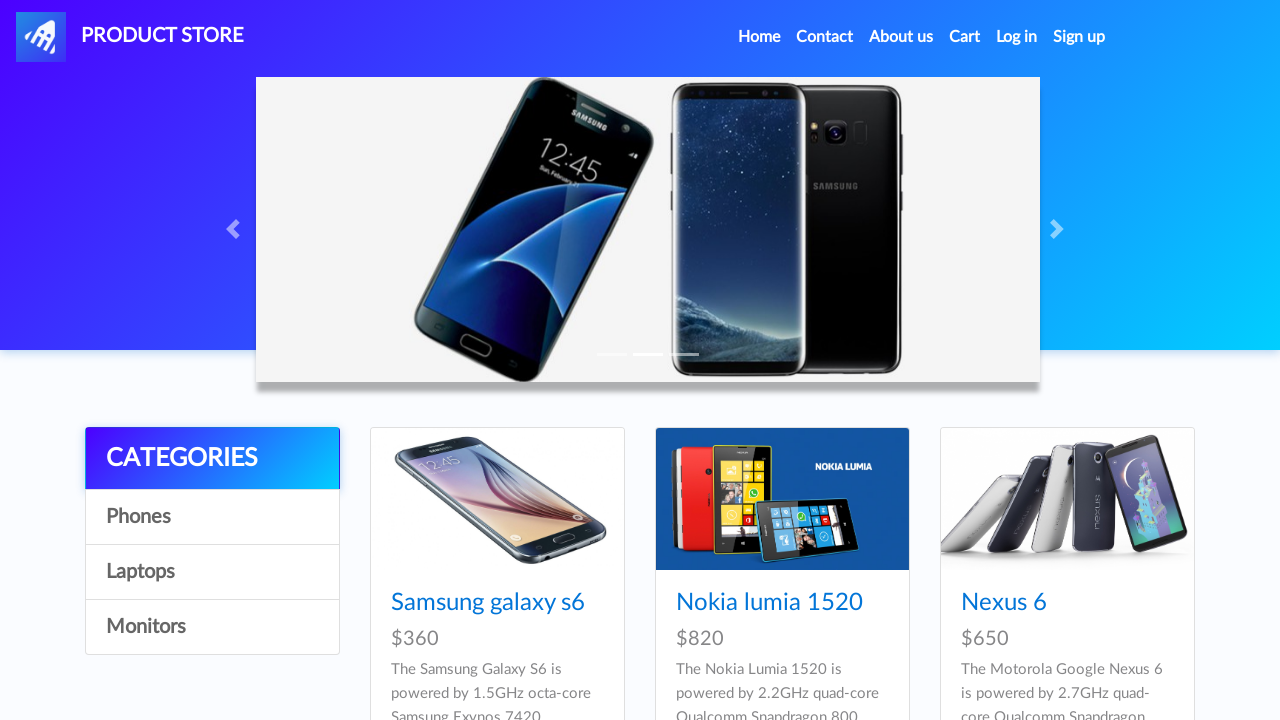

Retrieved text content from an anchor tag
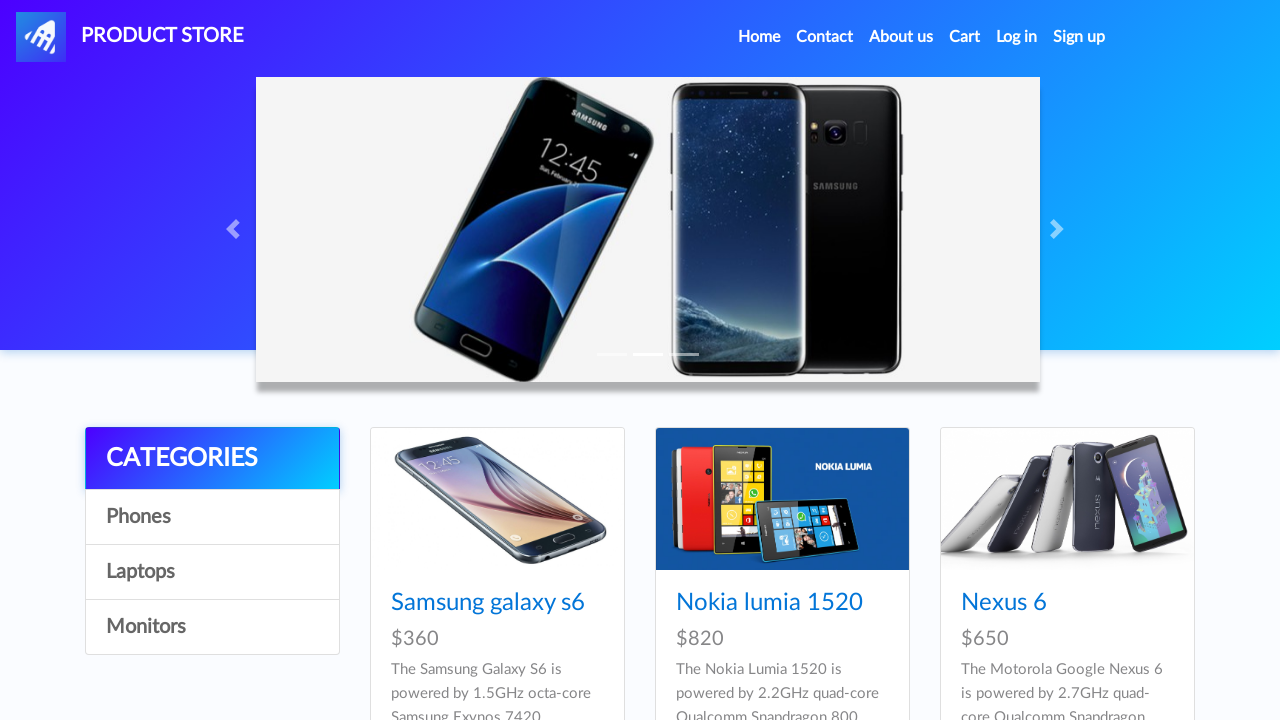

Retrieved text content from an anchor tag
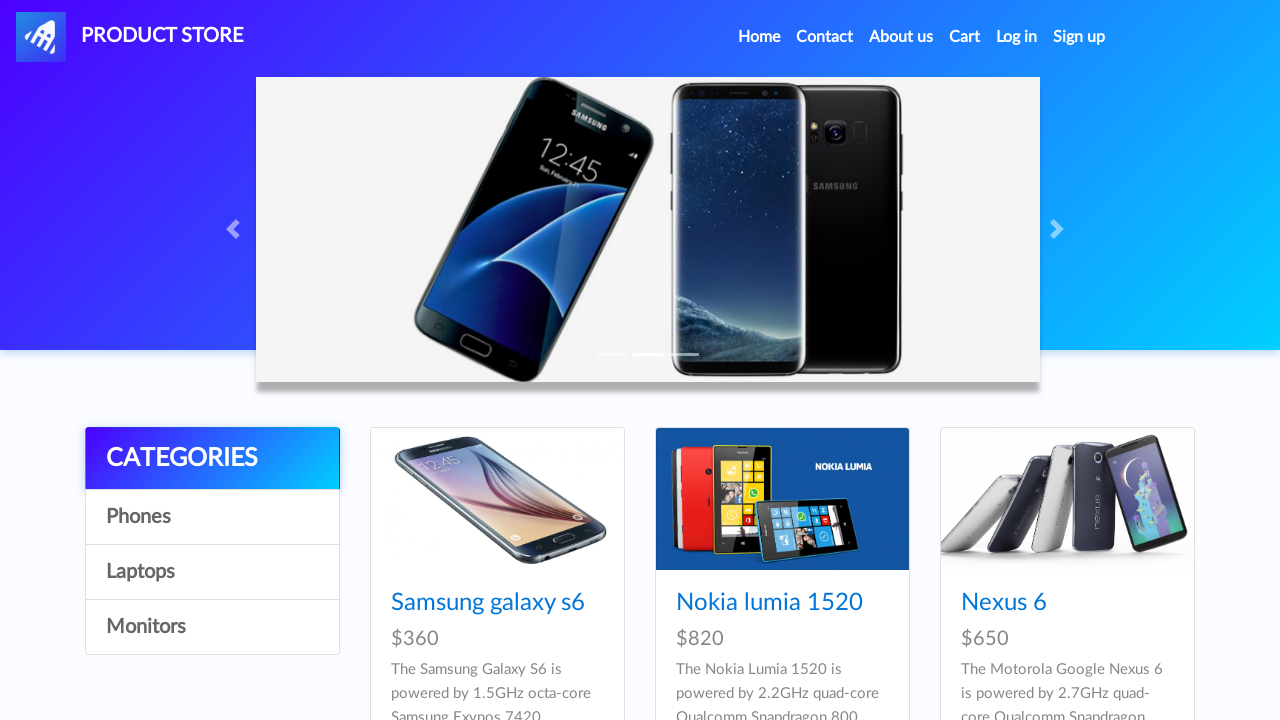

Retrieved text content from an anchor tag
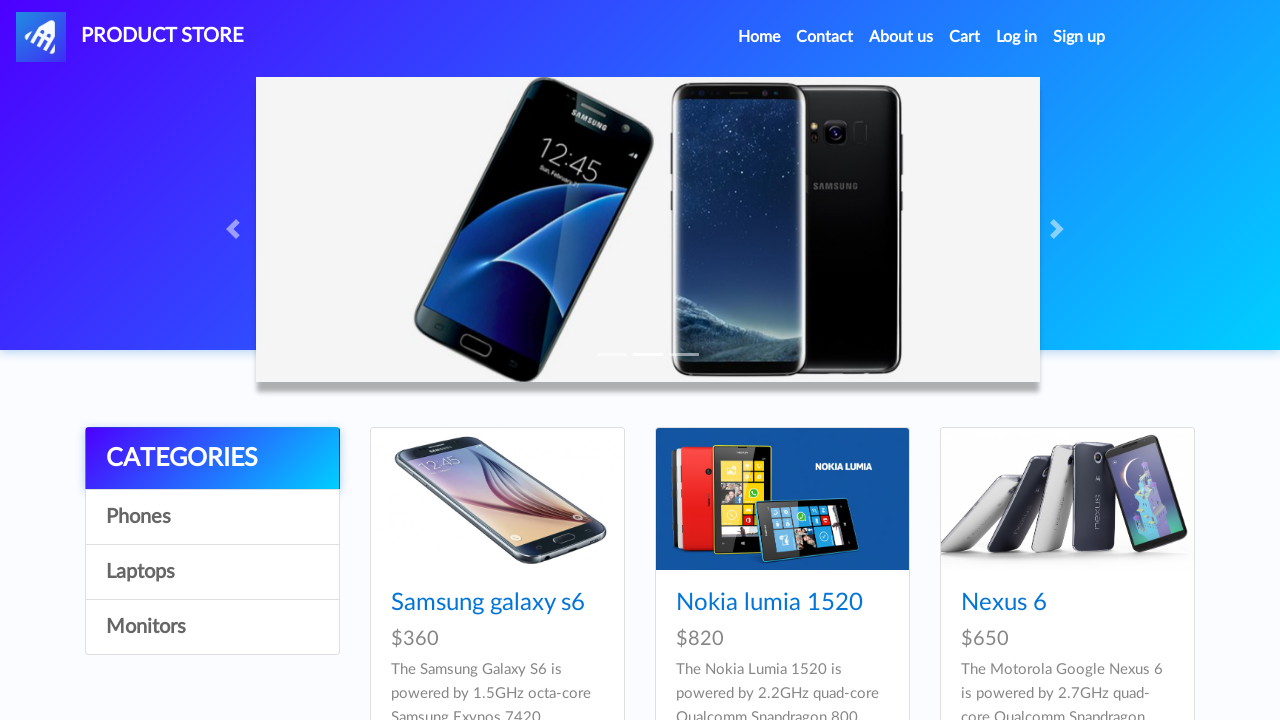

Retrieved text content from an anchor tag
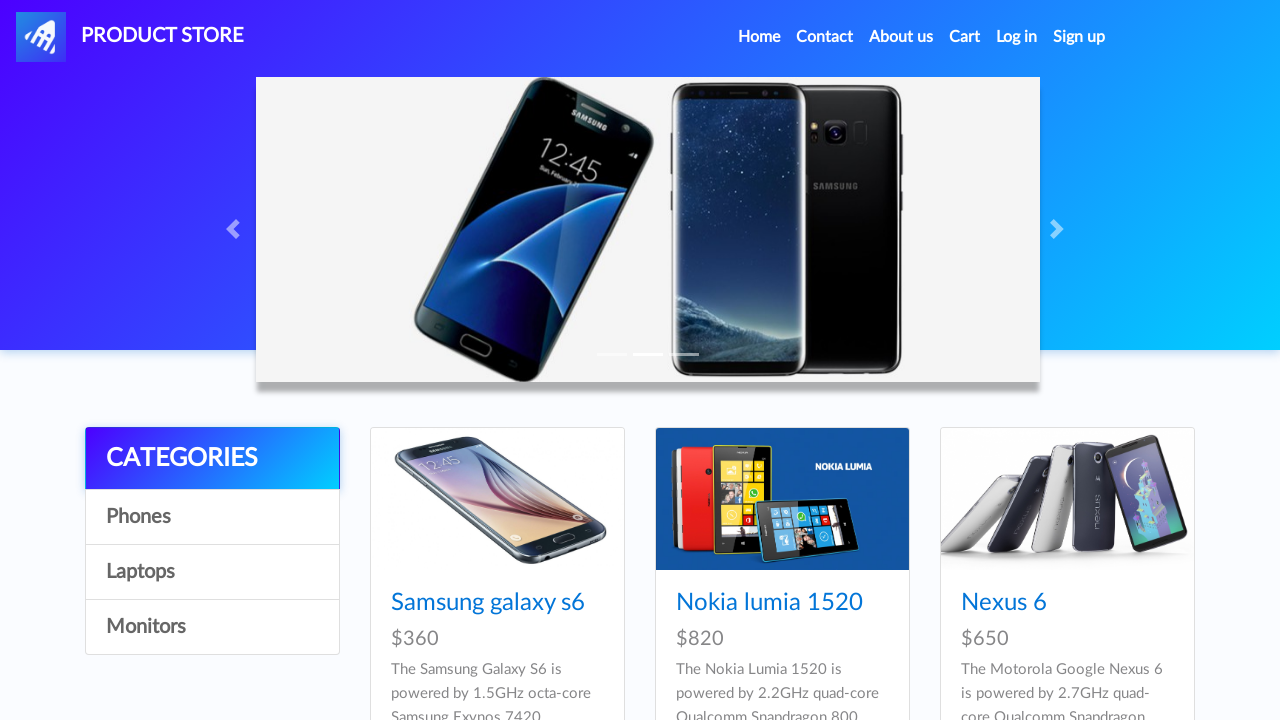

Retrieved text content from an anchor tag
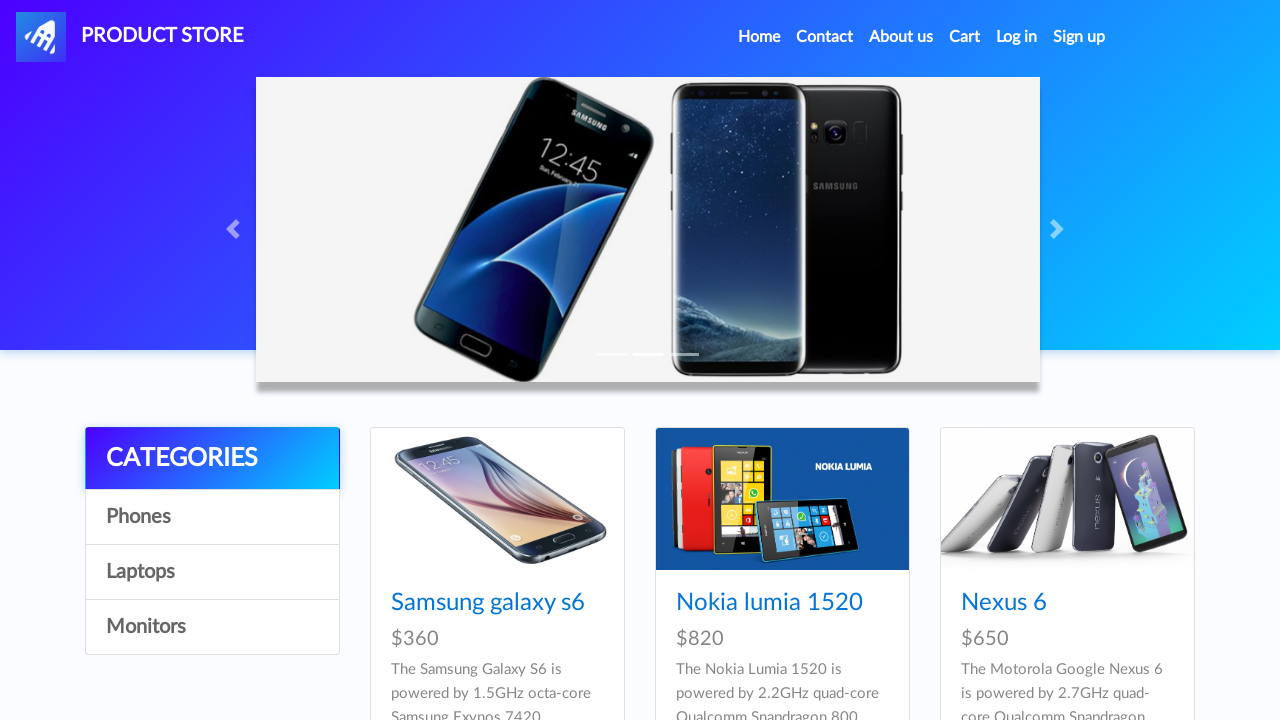

Retrieved text content from an anchor tag
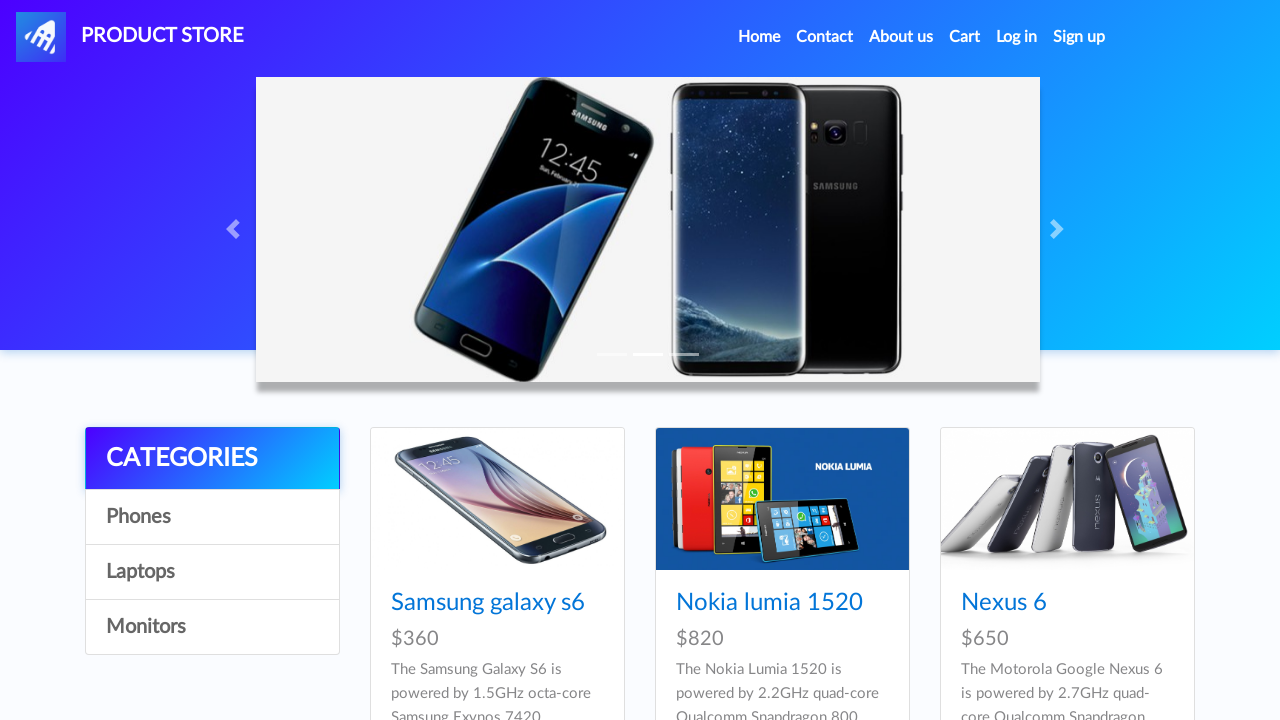

Retrieved text content from an anchor tag
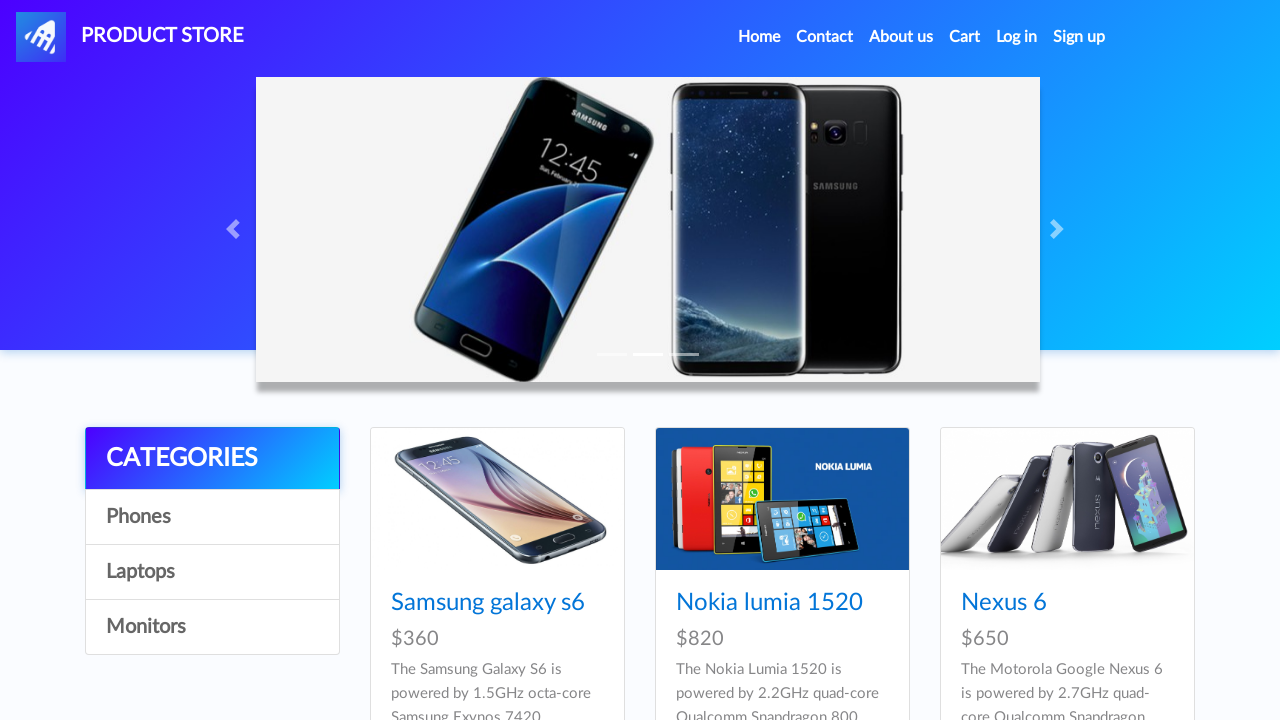

Retrieved text content from an anchor tag
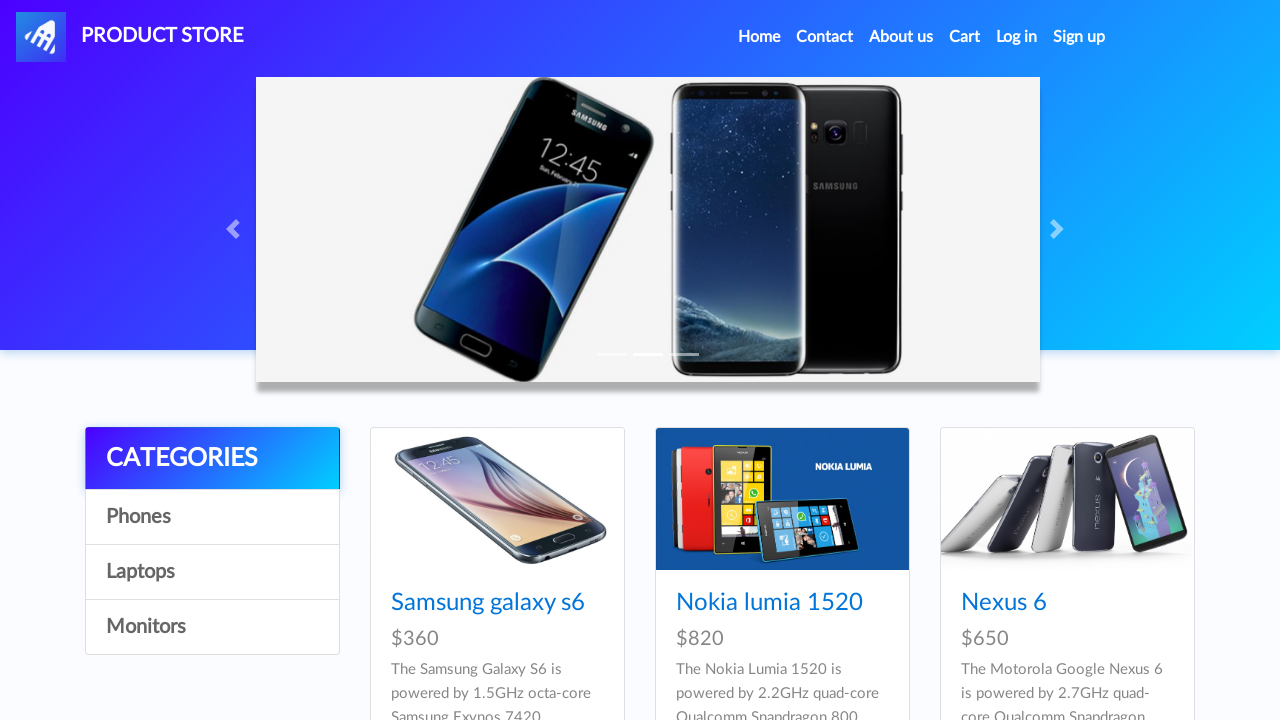

Retrieved text content from an anchor tag
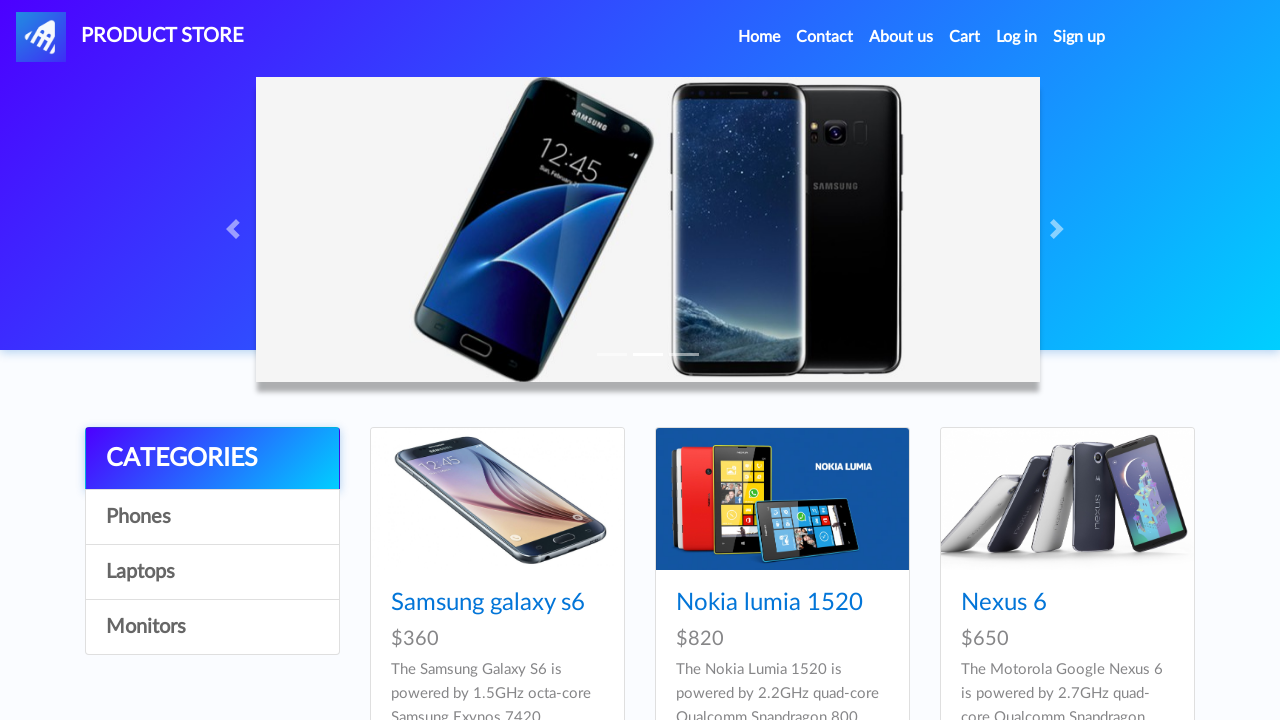

Retrieved text content from an anchor tag
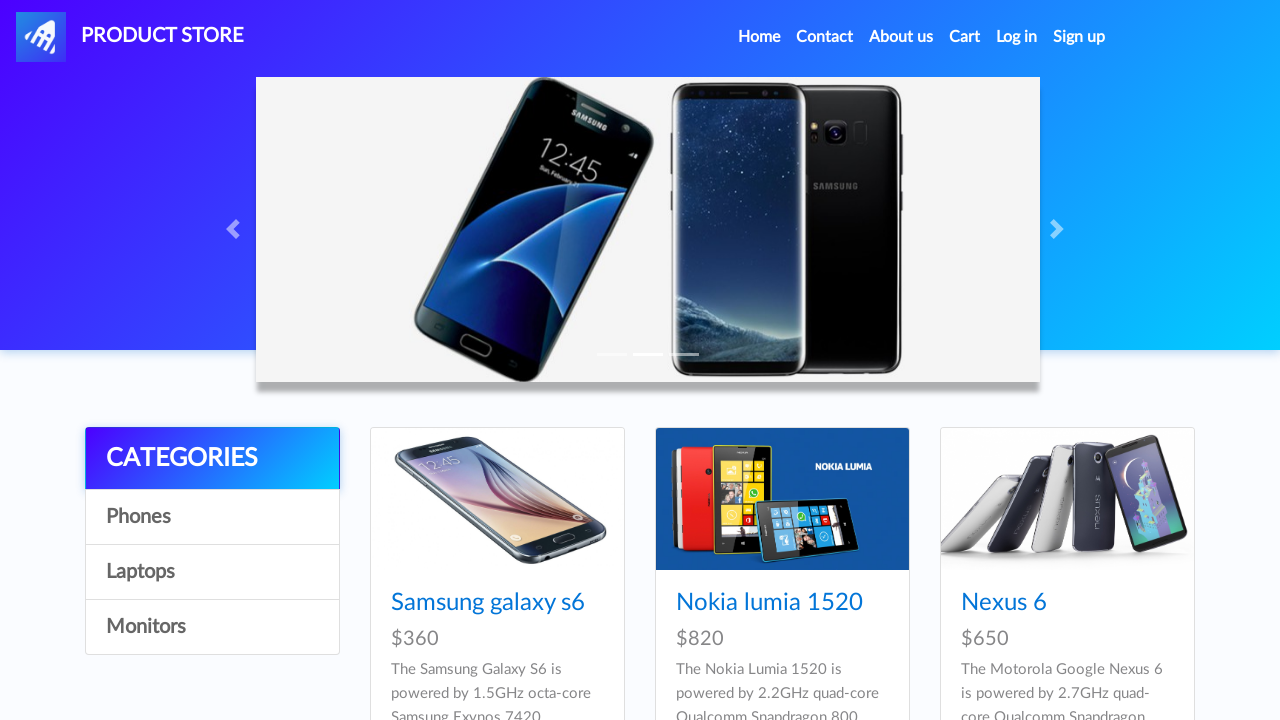

Retrieved text content from an anchor tag
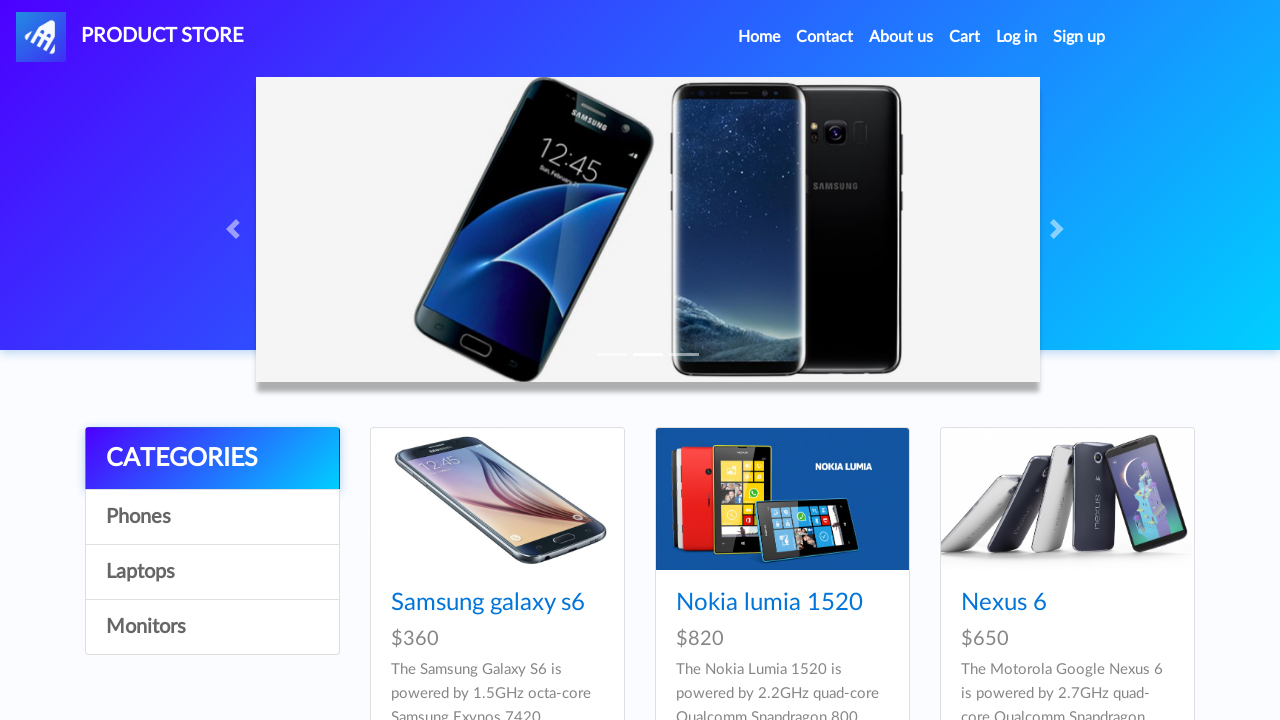

Retrieved text content from an anchor tag
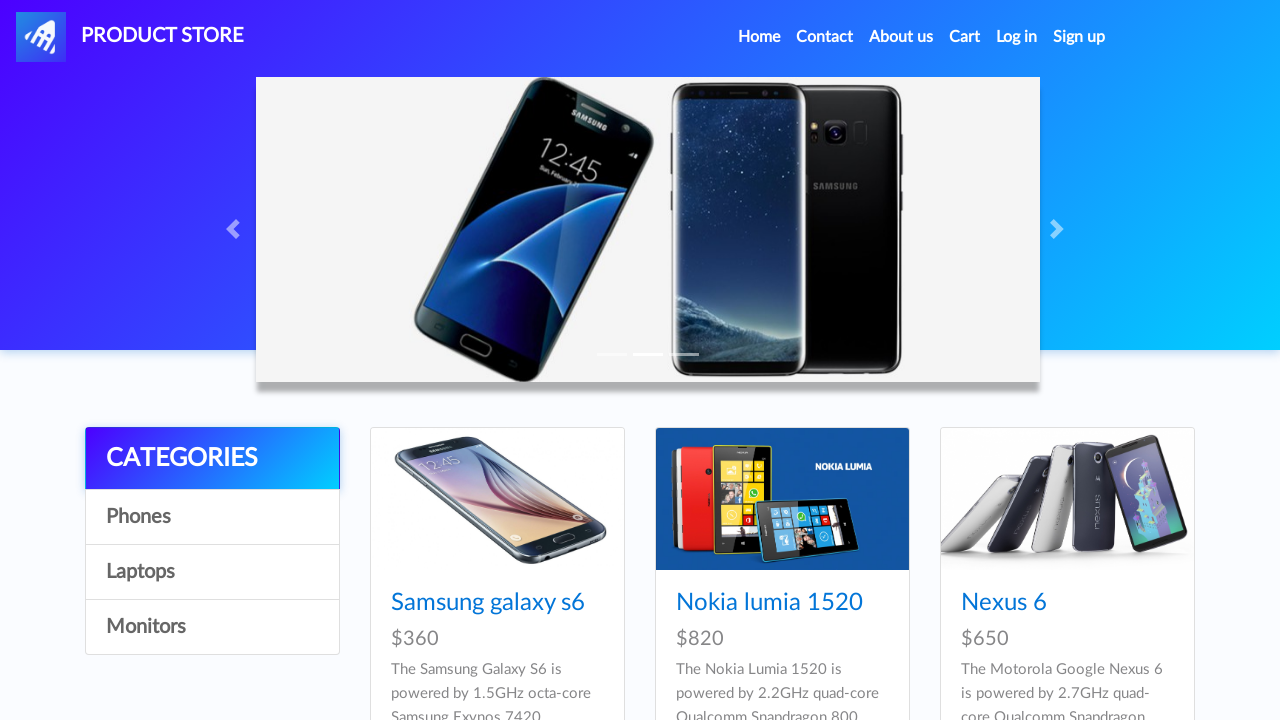

Retrieved text content from an anchor tag
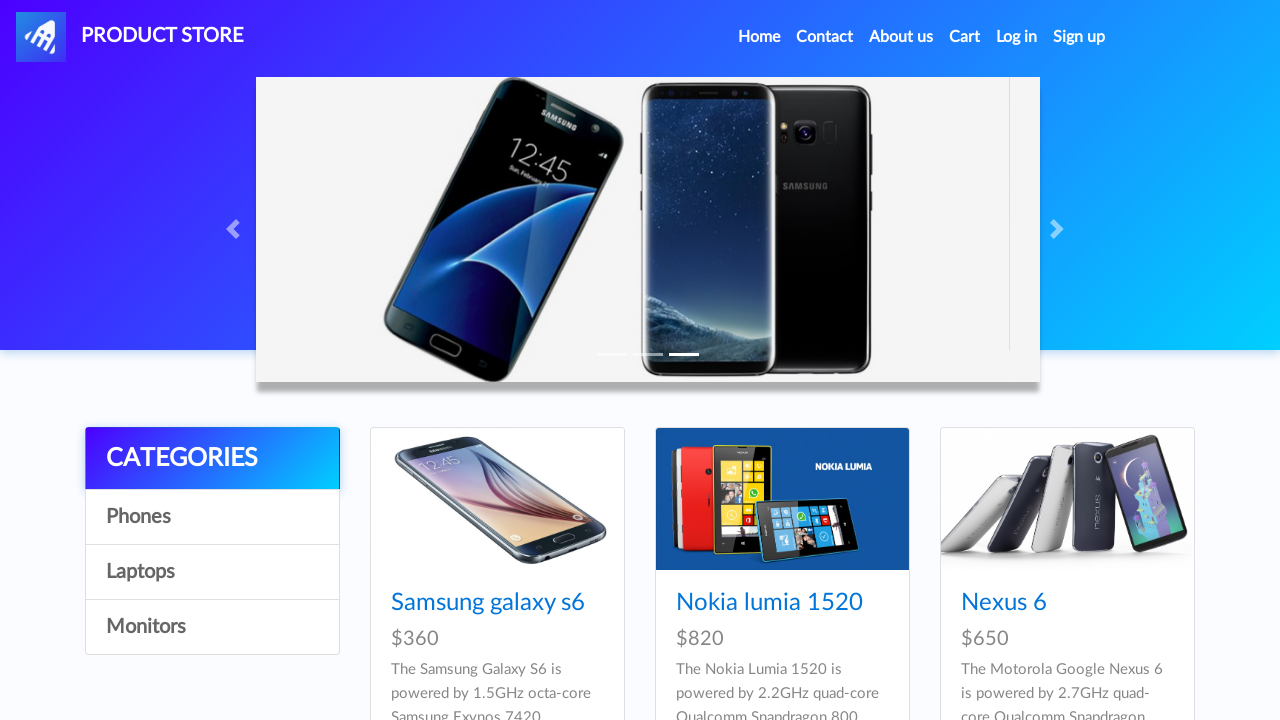

Retrieved text content from an anchor tag
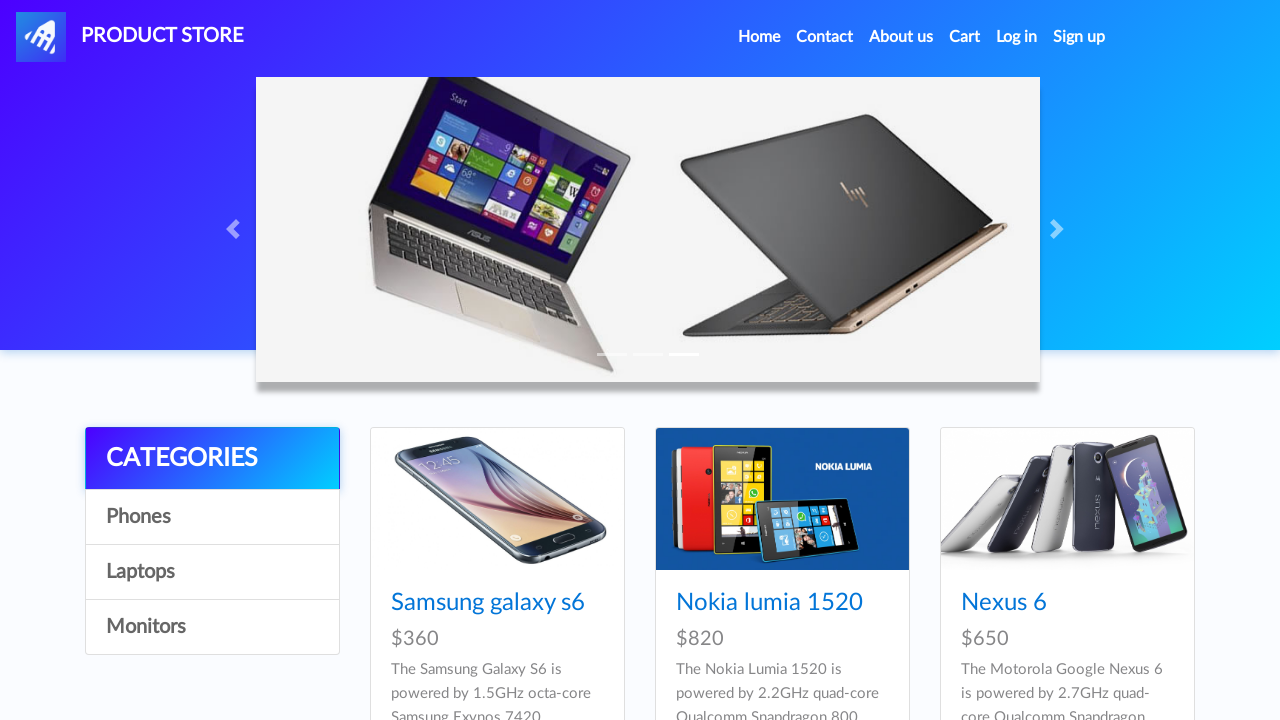

Waited for product elements with class 'hrefch' to load
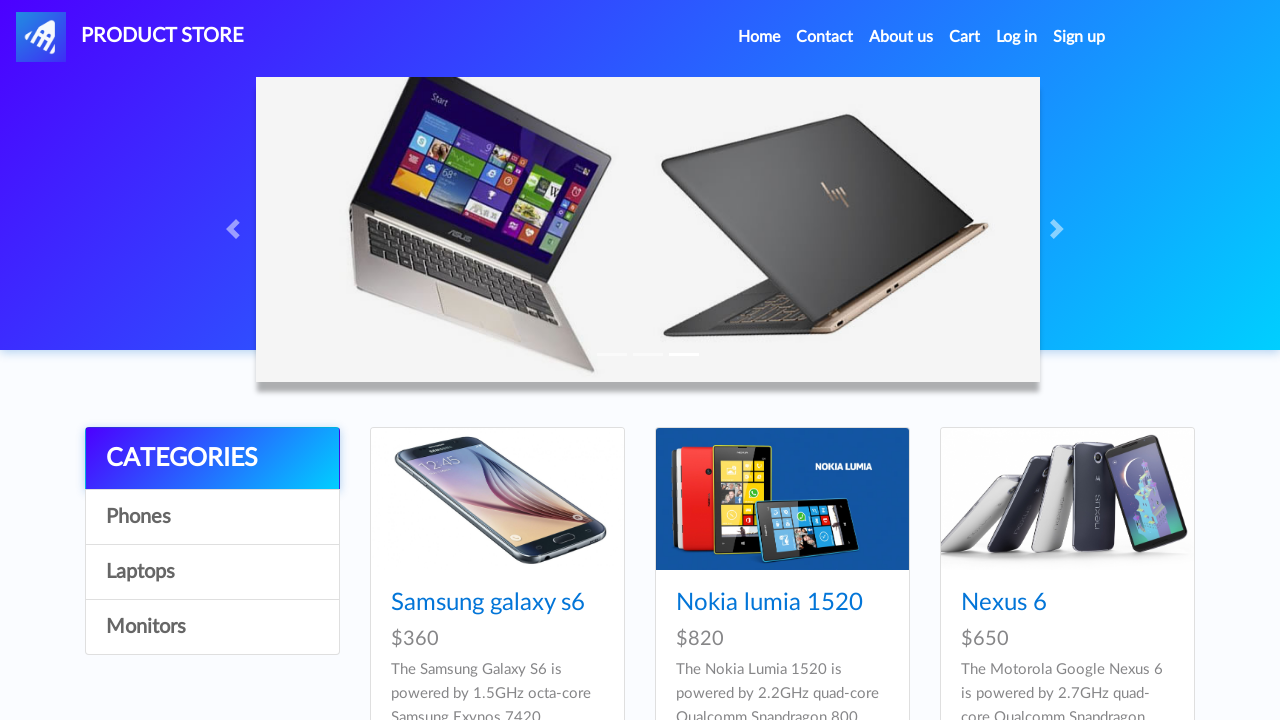

Found all product elements with class 'hrefch'
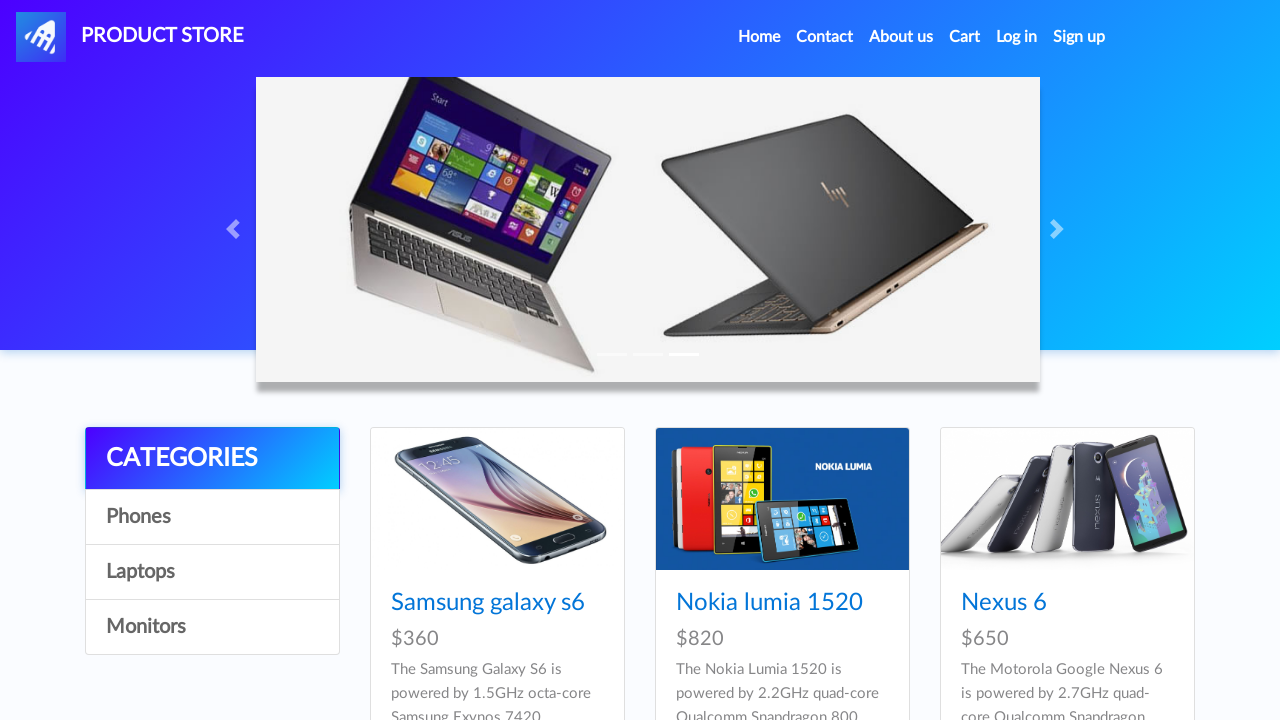

Retrieved text content from a product element
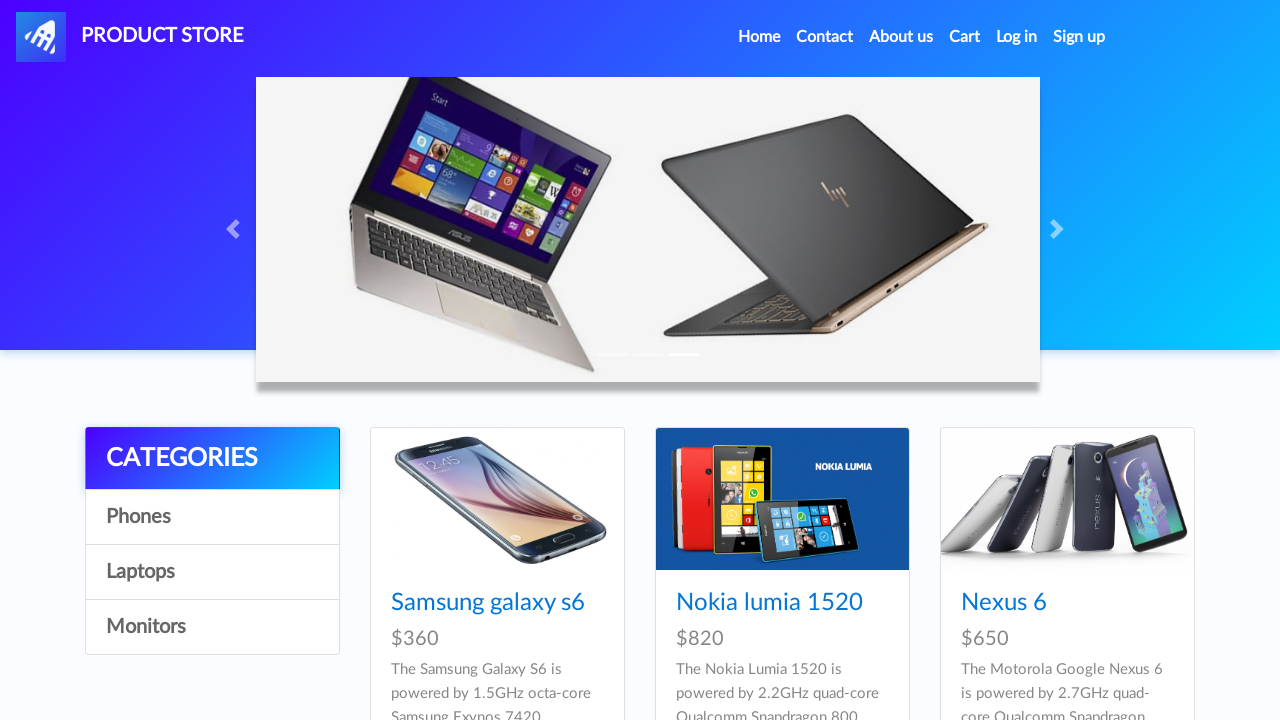

Retrieved text content from a product element
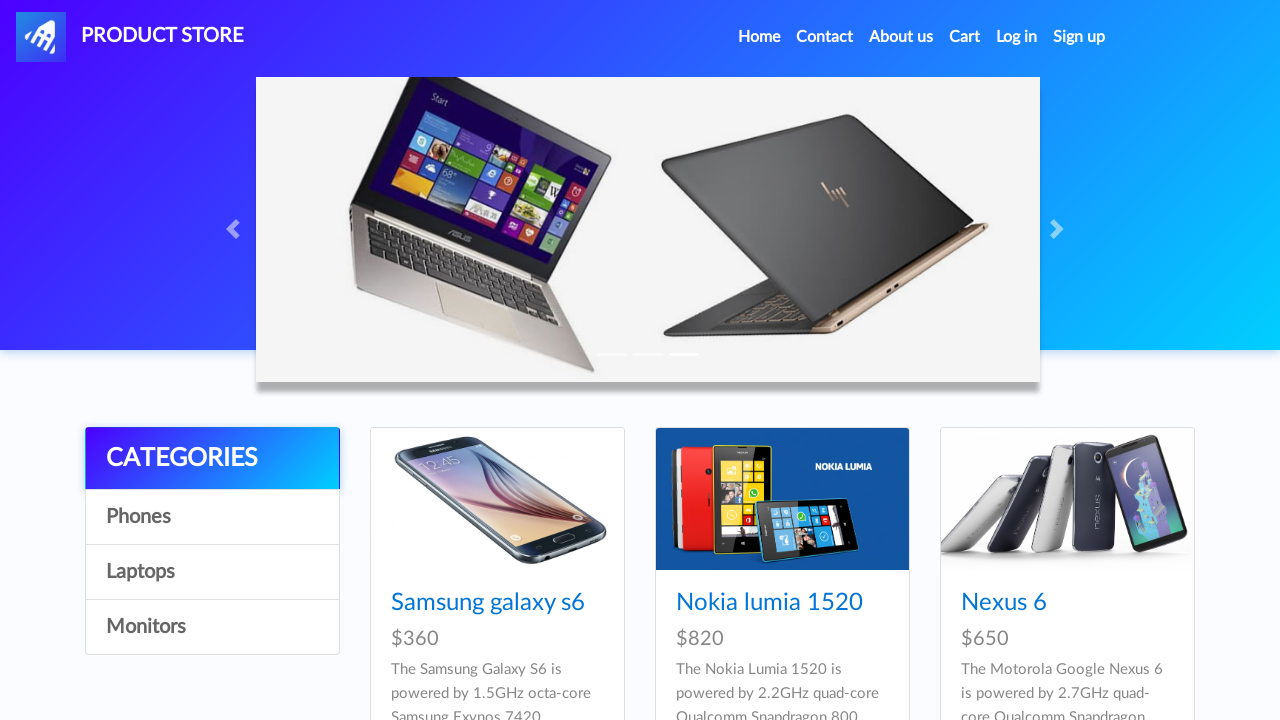

Retrieved text content from a product element
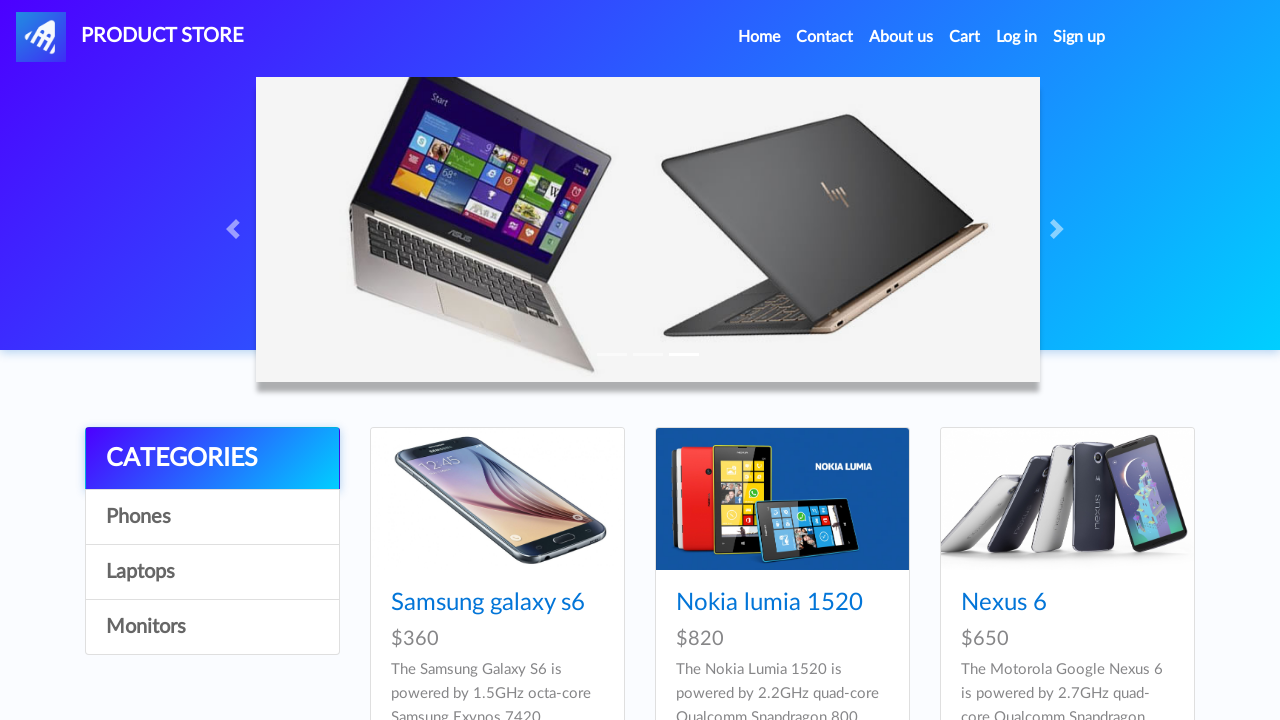

Retrieved text content from a product element
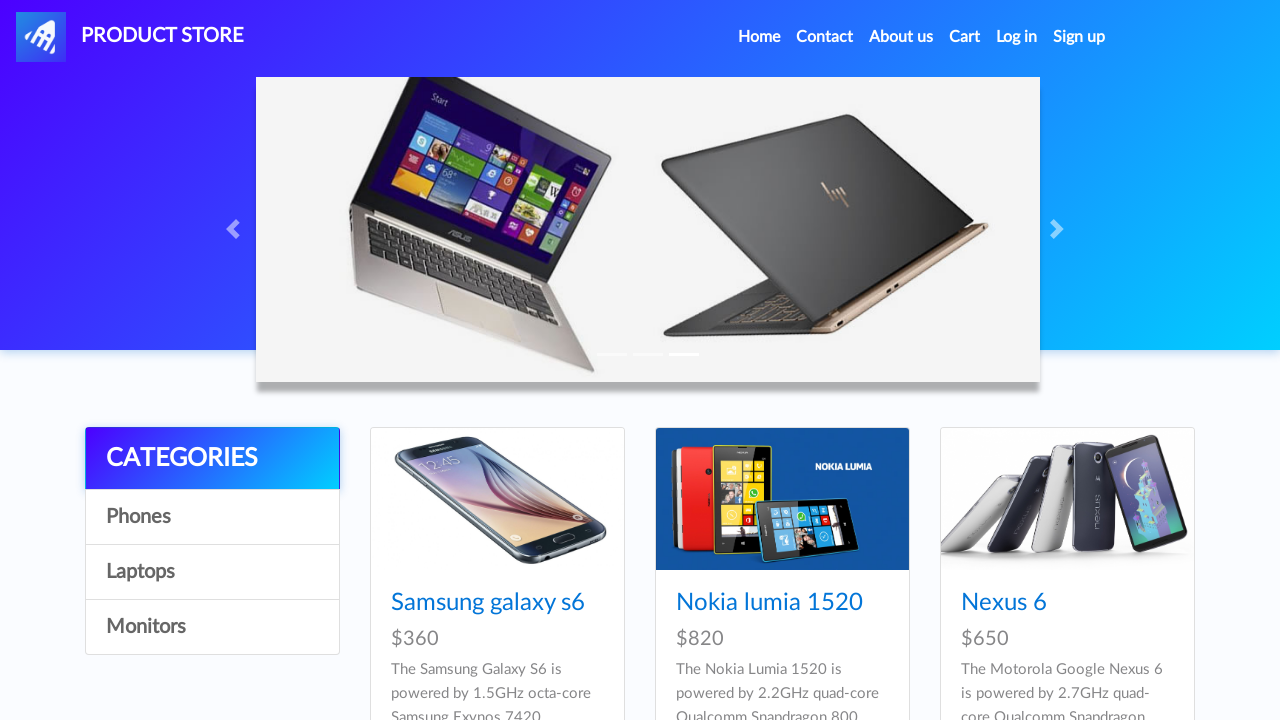

Retrieved text content from a product element
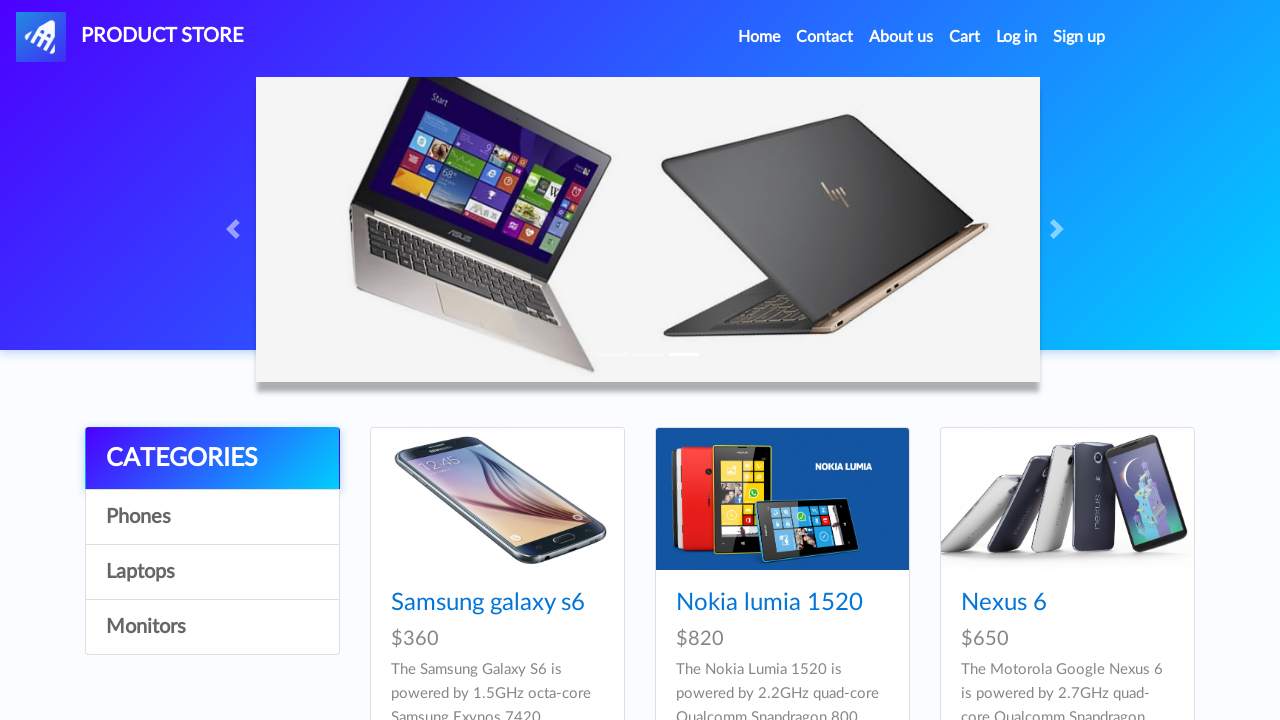

Retrieved text content from a product element
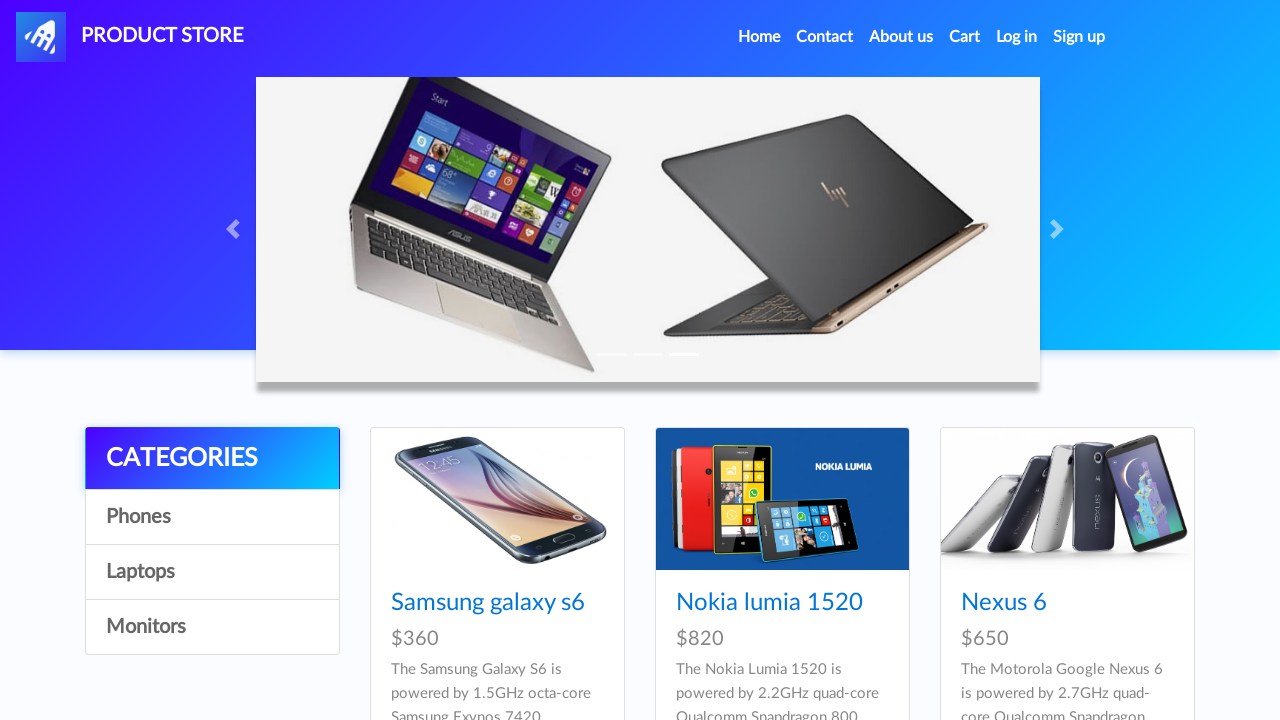

Retrieved text content from a product element
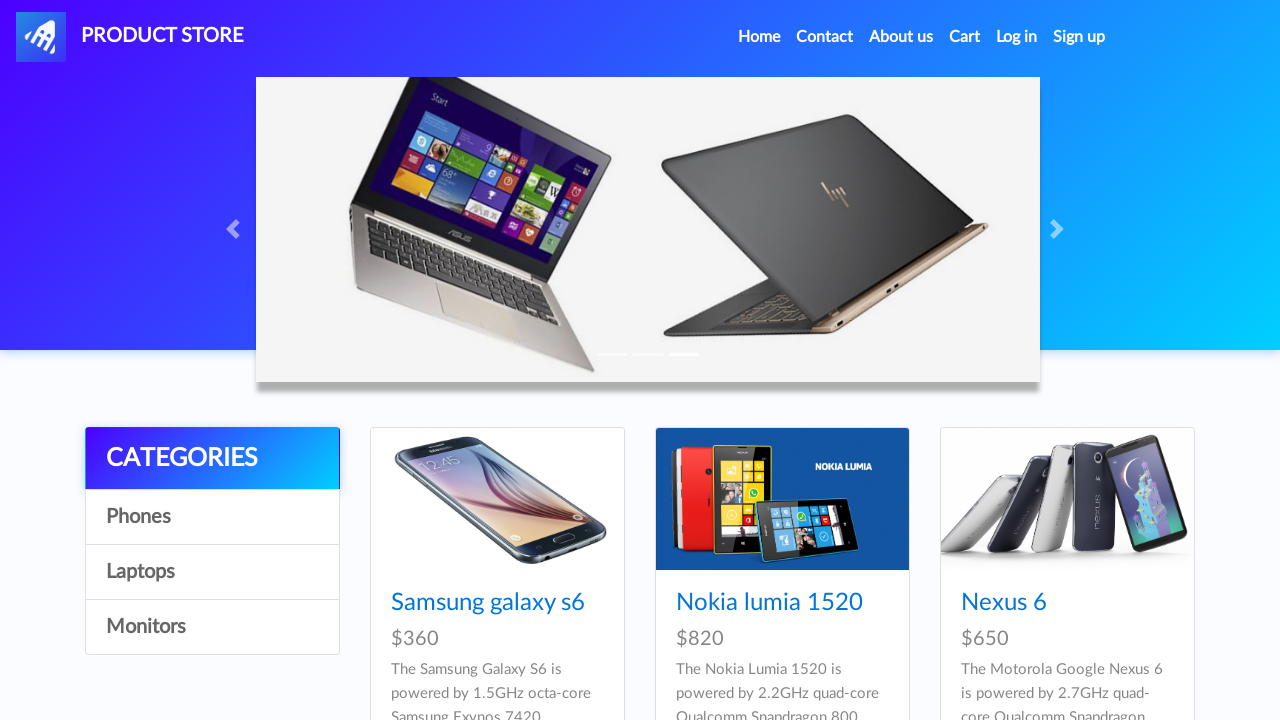

Retrieved text content from a product element
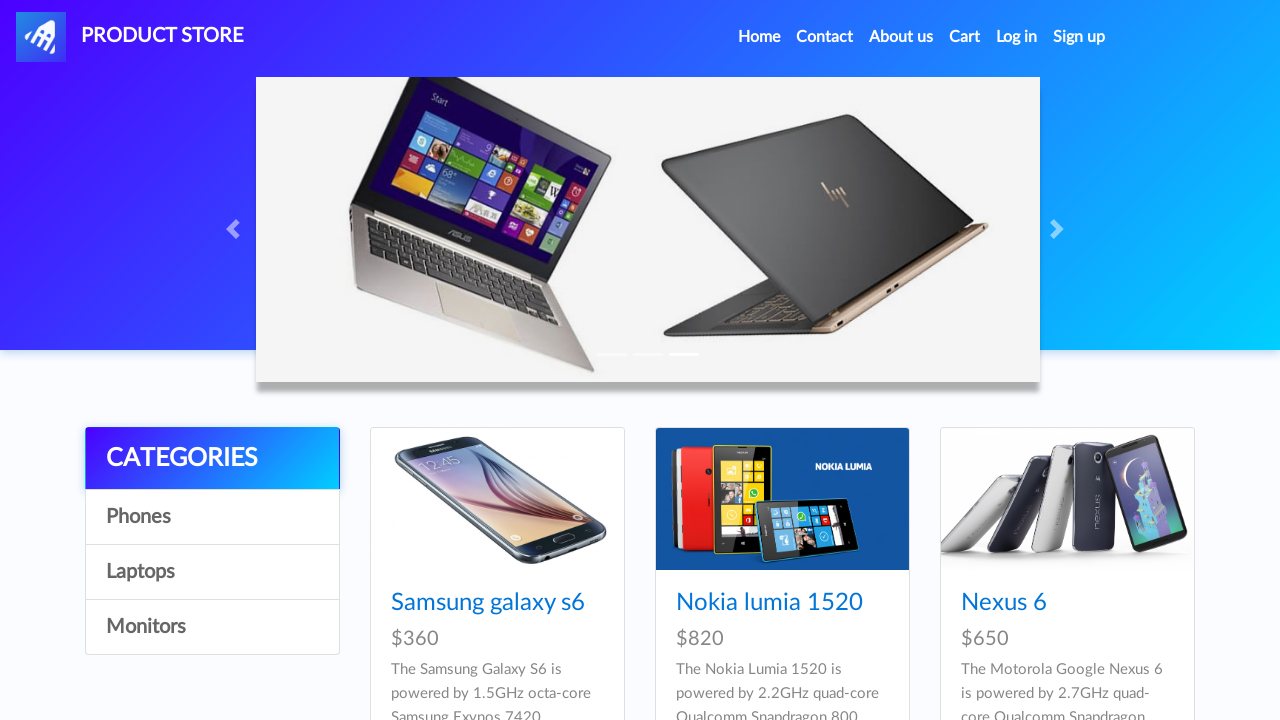

Retrieved text content from a product element
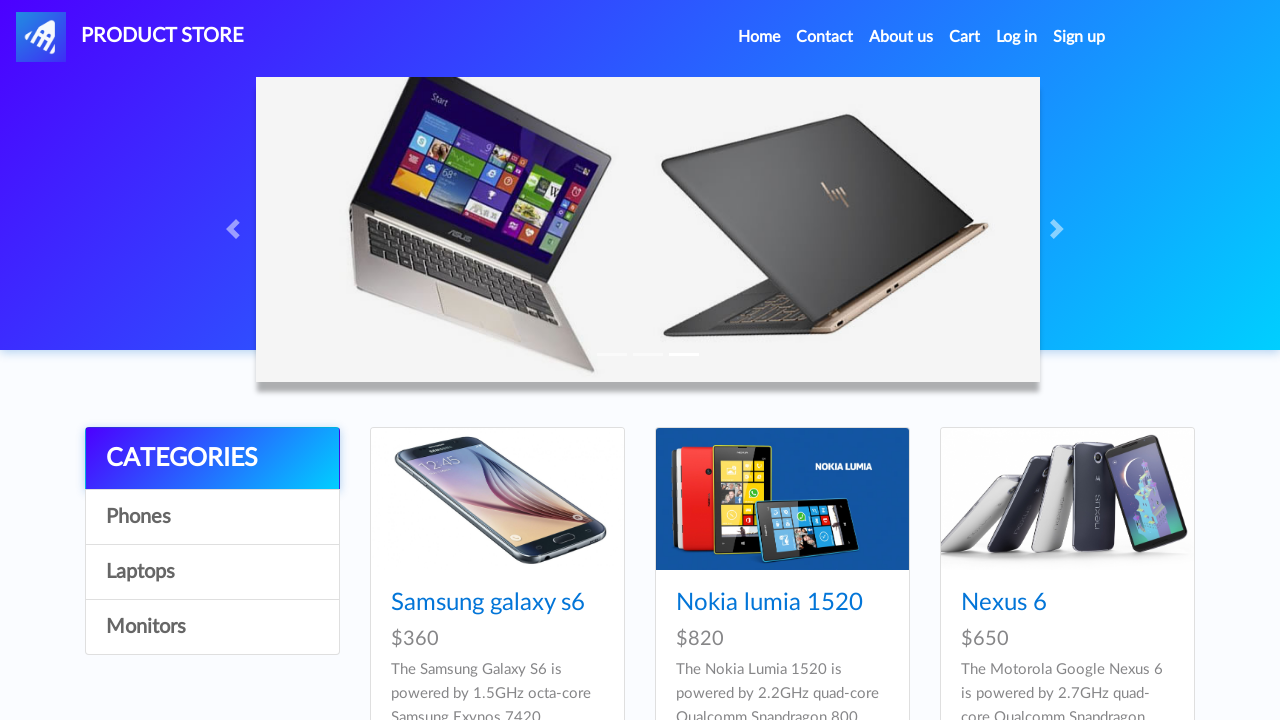

Retrieved text content from the first product
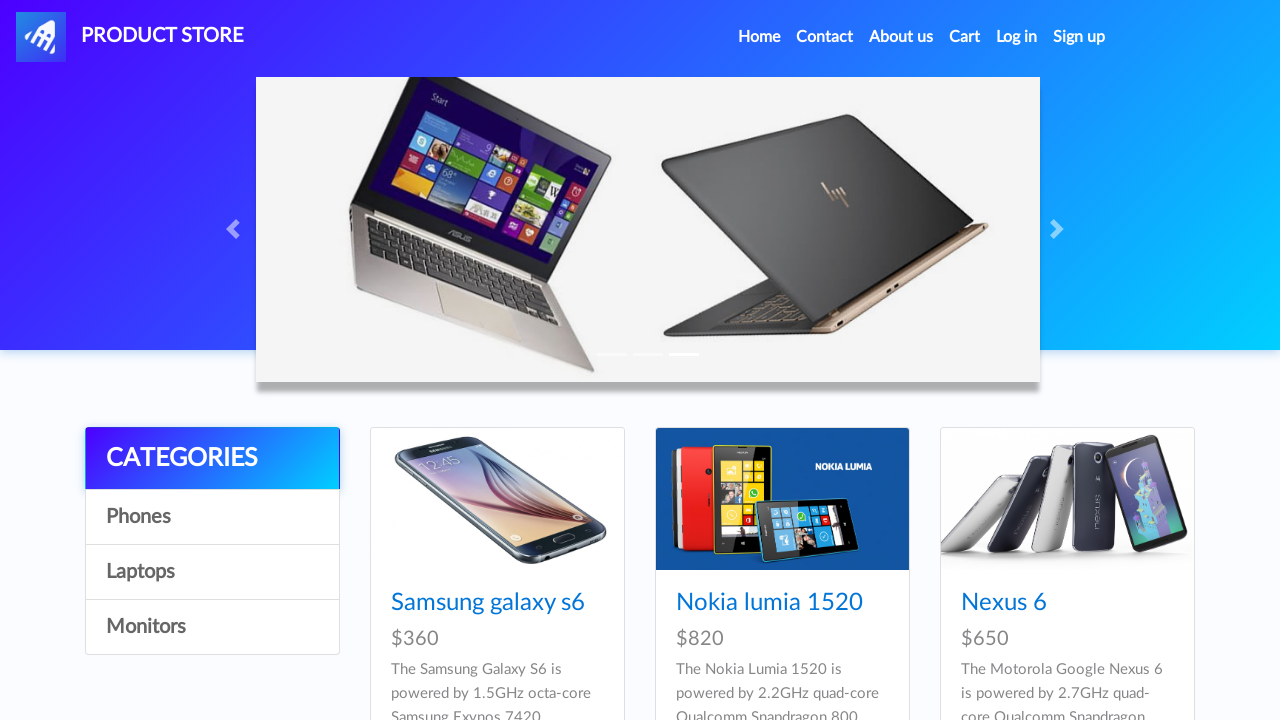

Retrieved text content from the last product
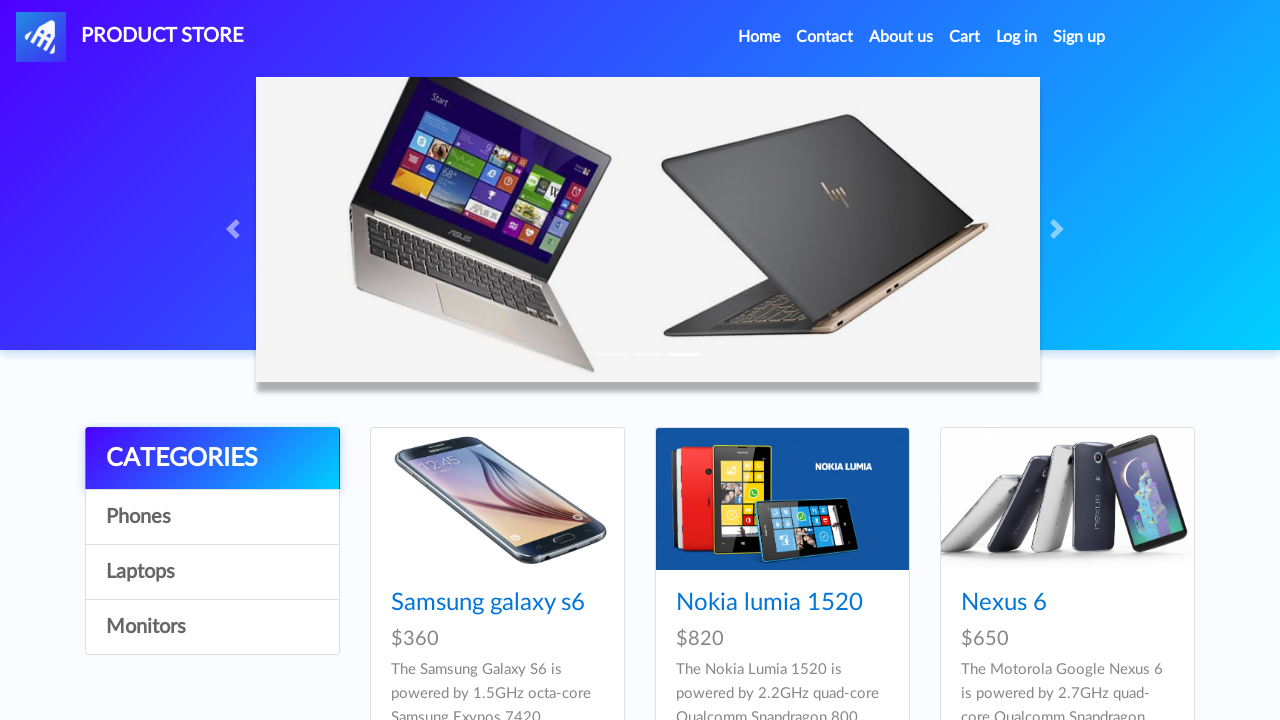

Retrieved text content from the fourth product (index 3)
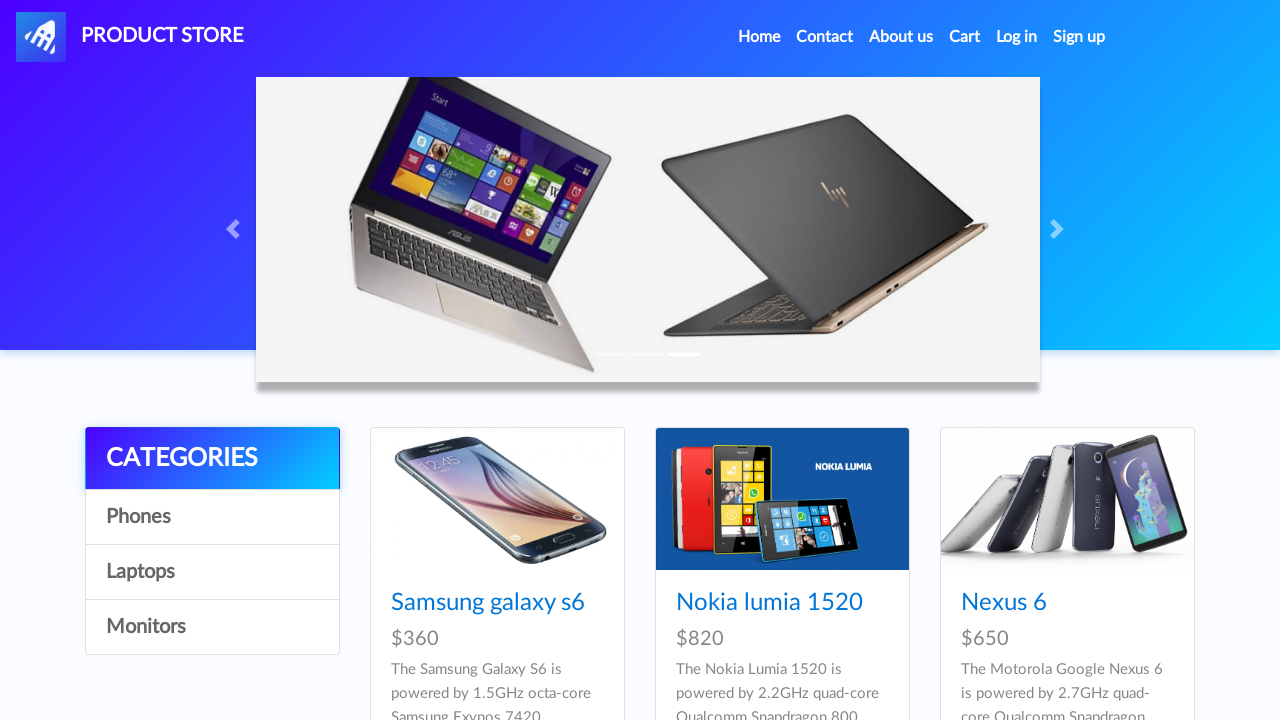

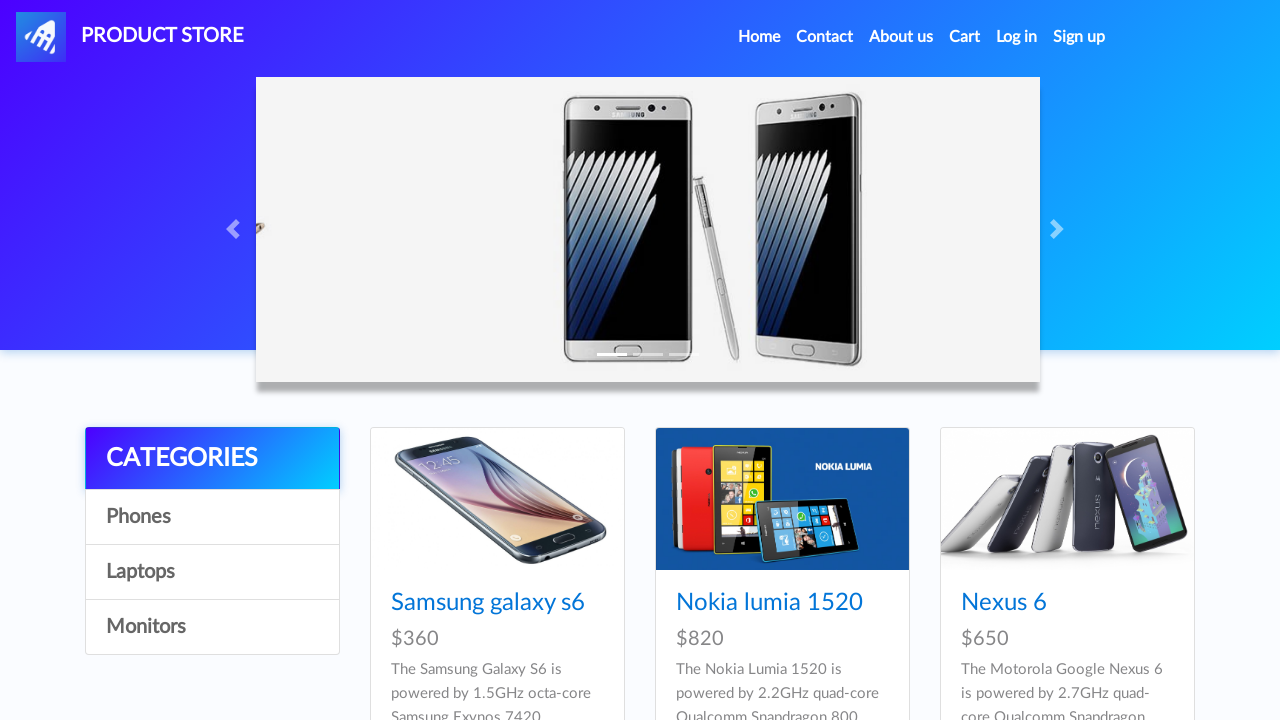